Automates filling out a survey form on wjx.cn (Chinese survey platform) by answering single-choice, multiple-choice, dropdown, matrix, scale, fill-in-the-blank, slider, and sorting questions, then submitting the form with slider verification.

Starting URL: https://www.wjx.cn/vm/OM6GYNV.aspx#

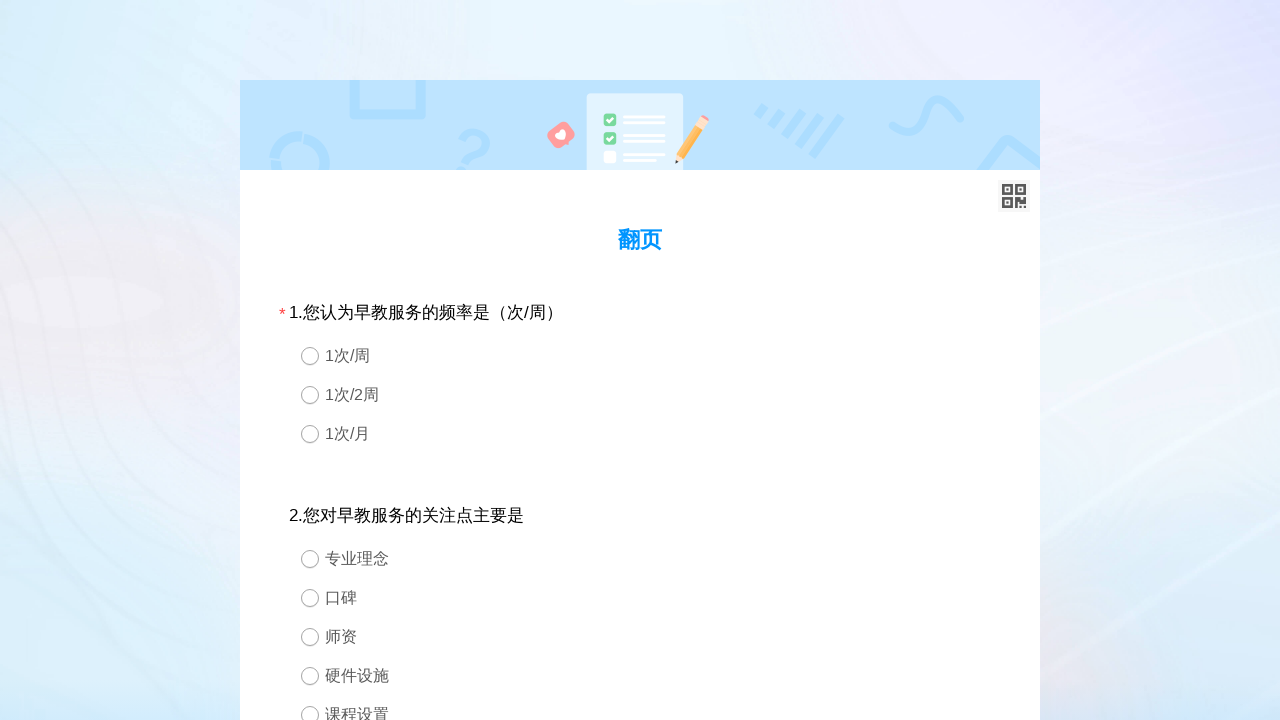

Survey form loaded and divQuestion element is visible
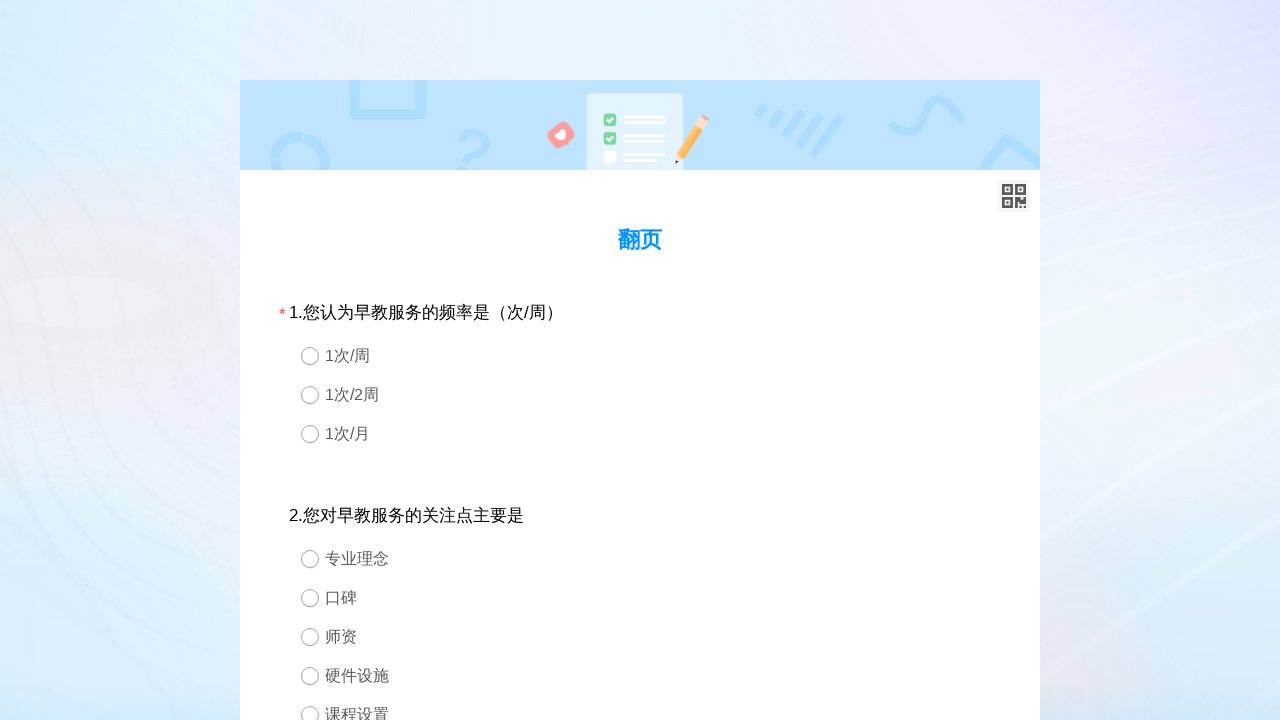

Detected 4 pages/sections in survey
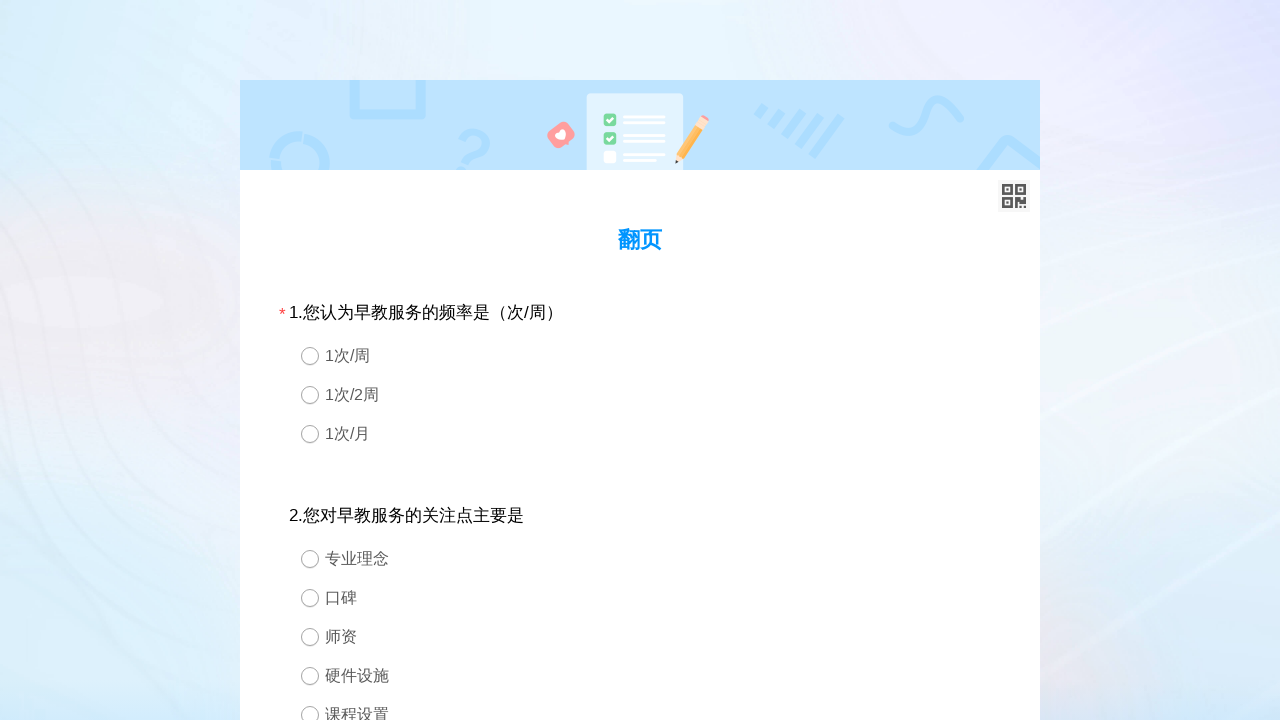

Page 1: Found 3 question elements
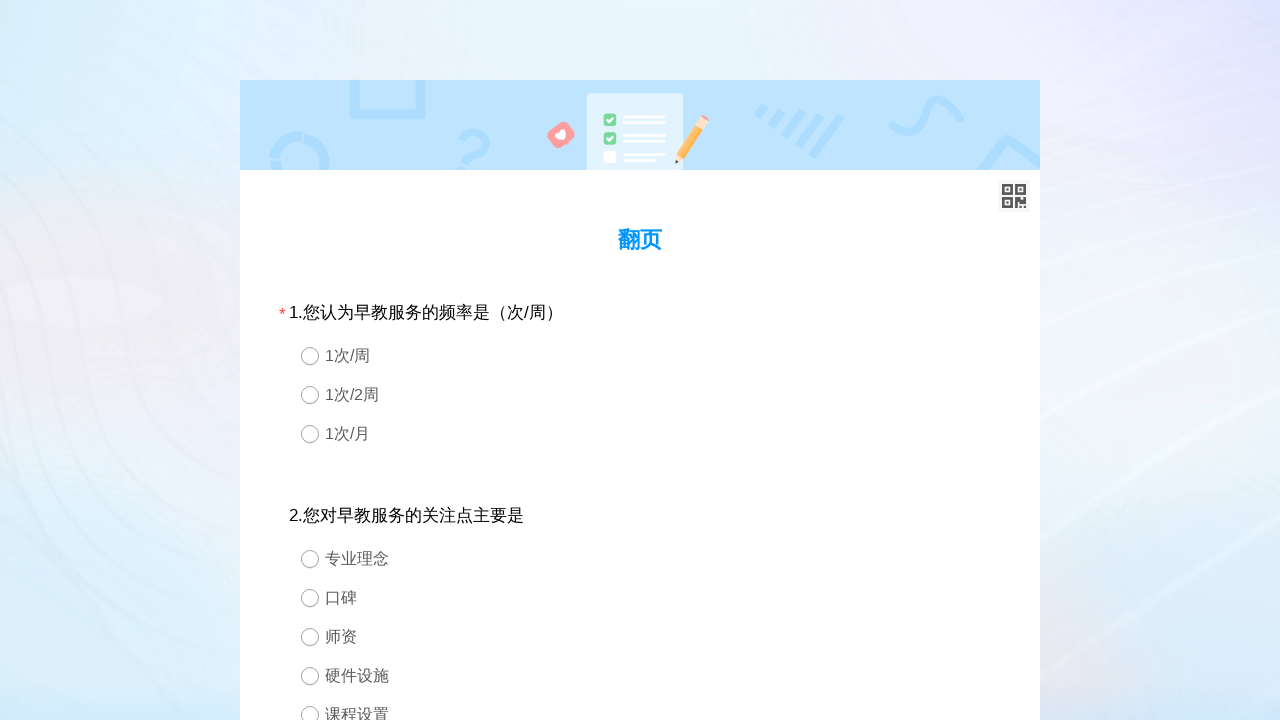

Processing question 1 with type 3
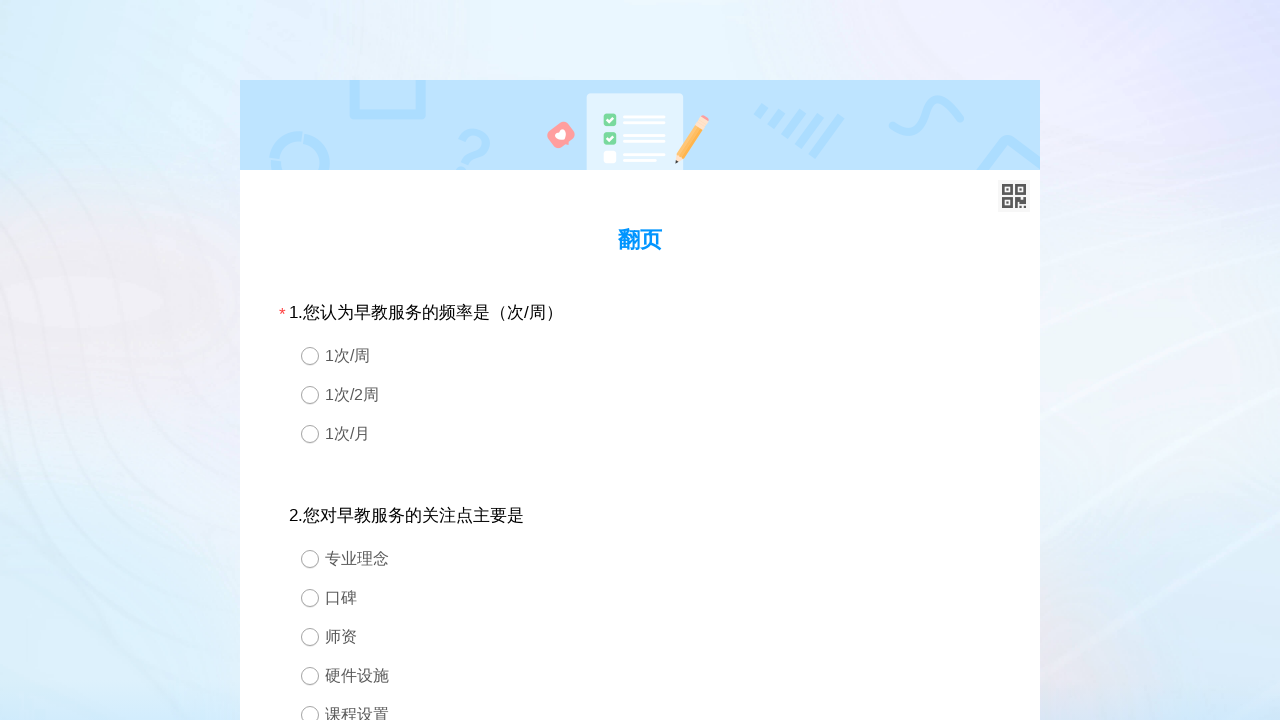

Selected option 1 of 3 for single-choice question 1 at (640, 356) on #div1 > div.ui-controlgroup > div:nth-child(1)
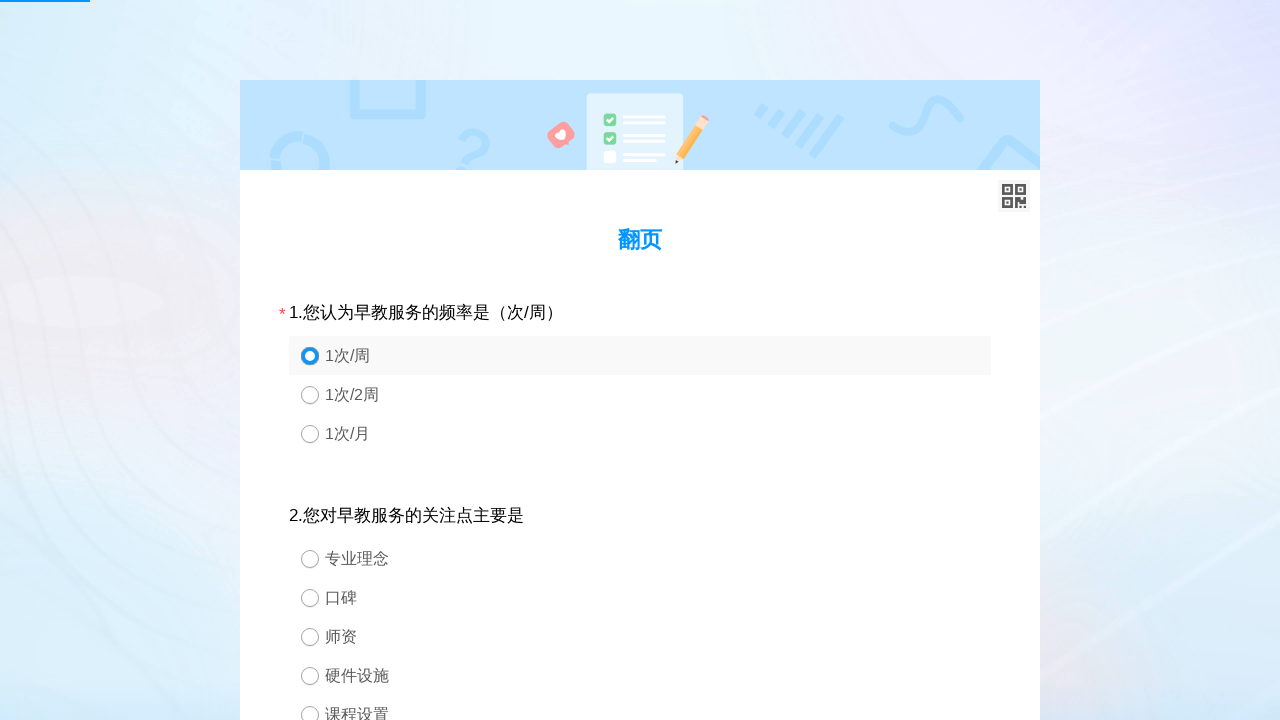

Processing question 2 with type 3
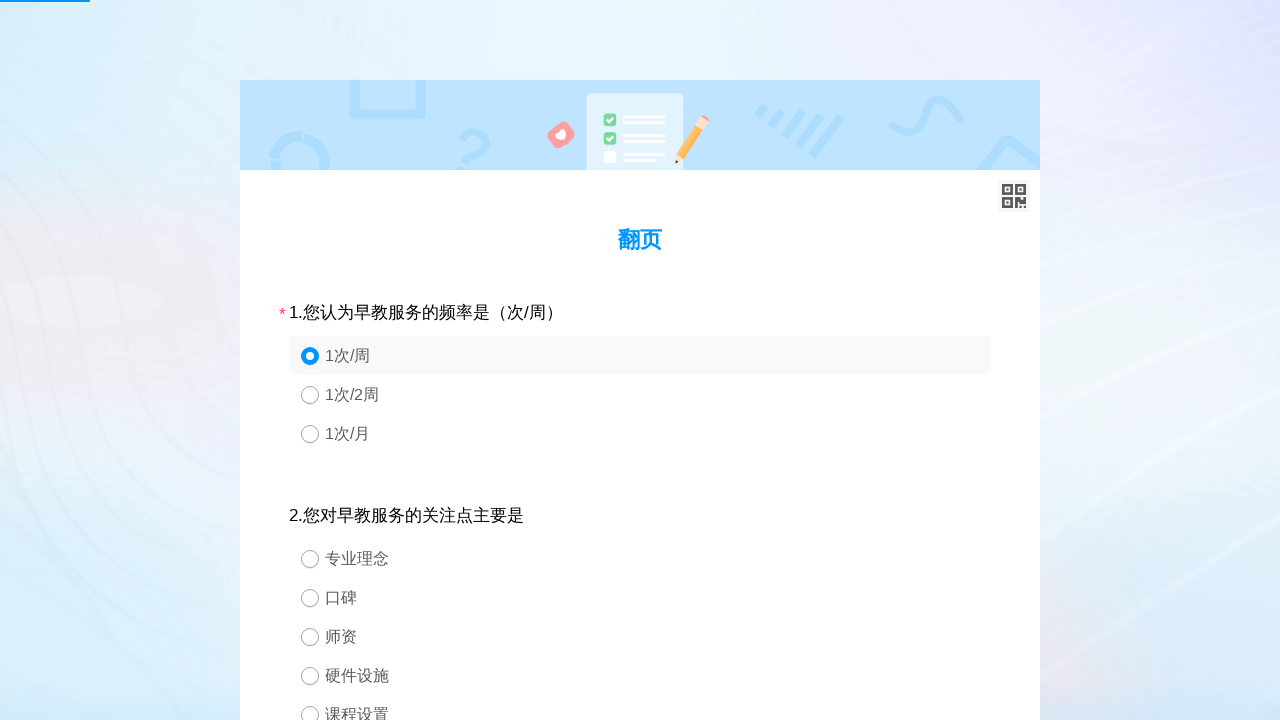

Selected option 3 of 6 for single-choice question 2 at (640, 636) on #div2 > div.ui-controlgroup > div:nth-child(3)
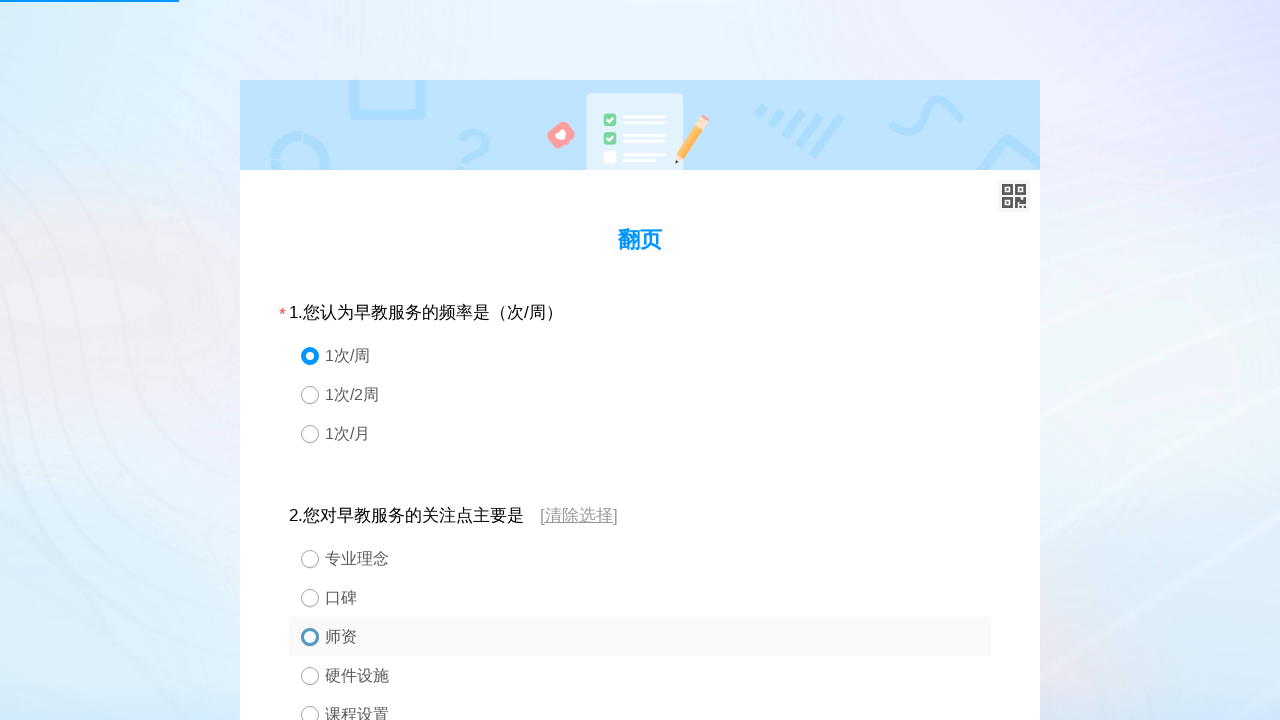

Processing question 3 with type 3
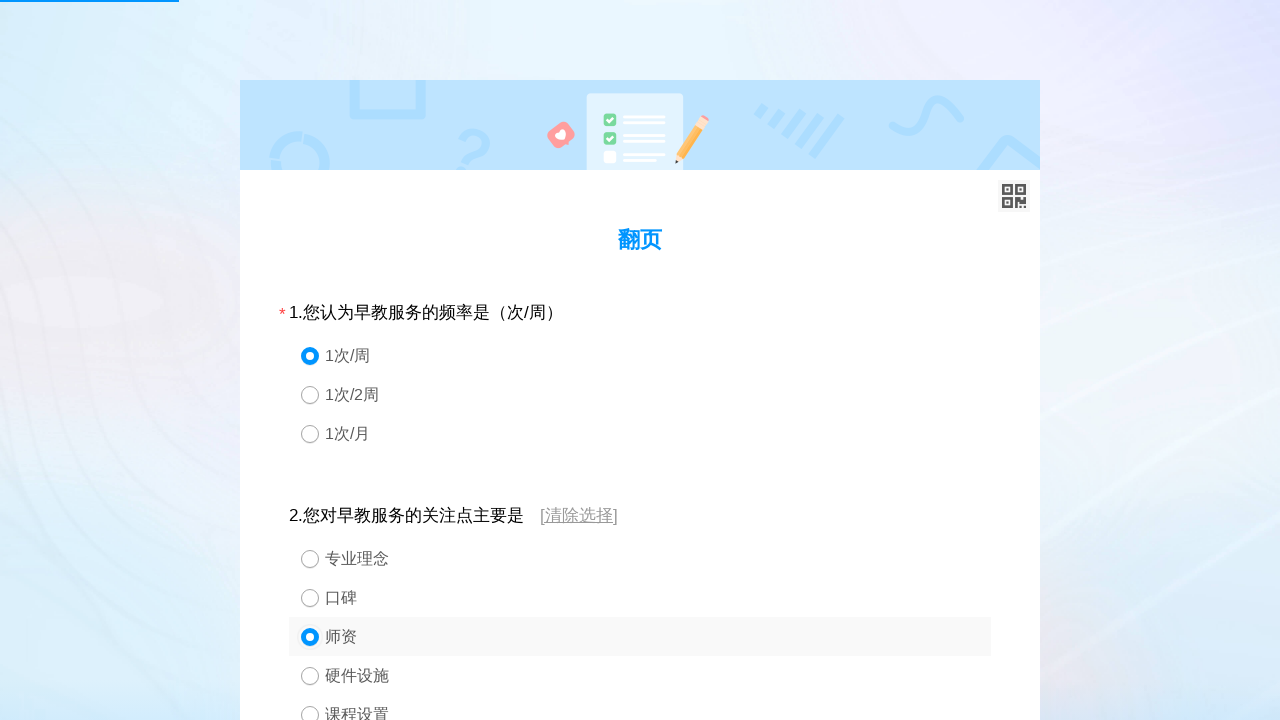

Selected option 3 of 4 for single-choice question 3 at (640, 458) on #div3 > div.ui-controlgroup > div:nth-child(3)
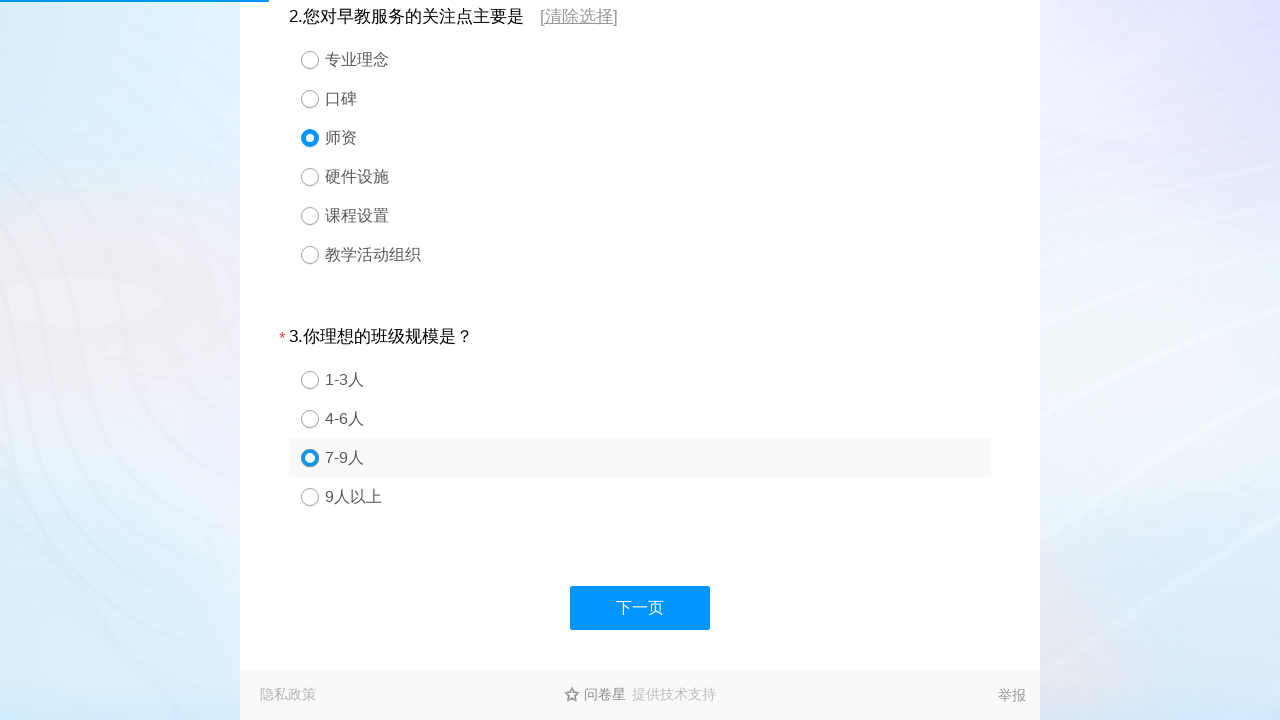

Waited before navigating to next page
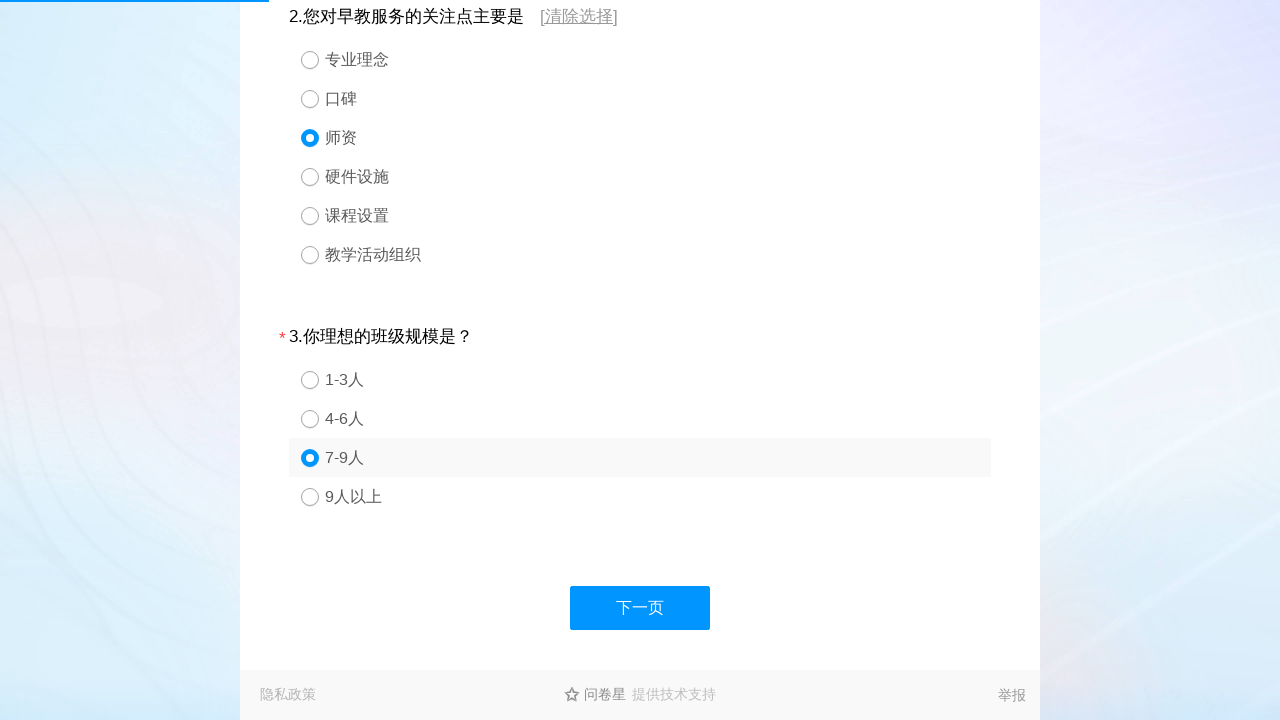

Clicked next page button at (640, 608) on #divNext
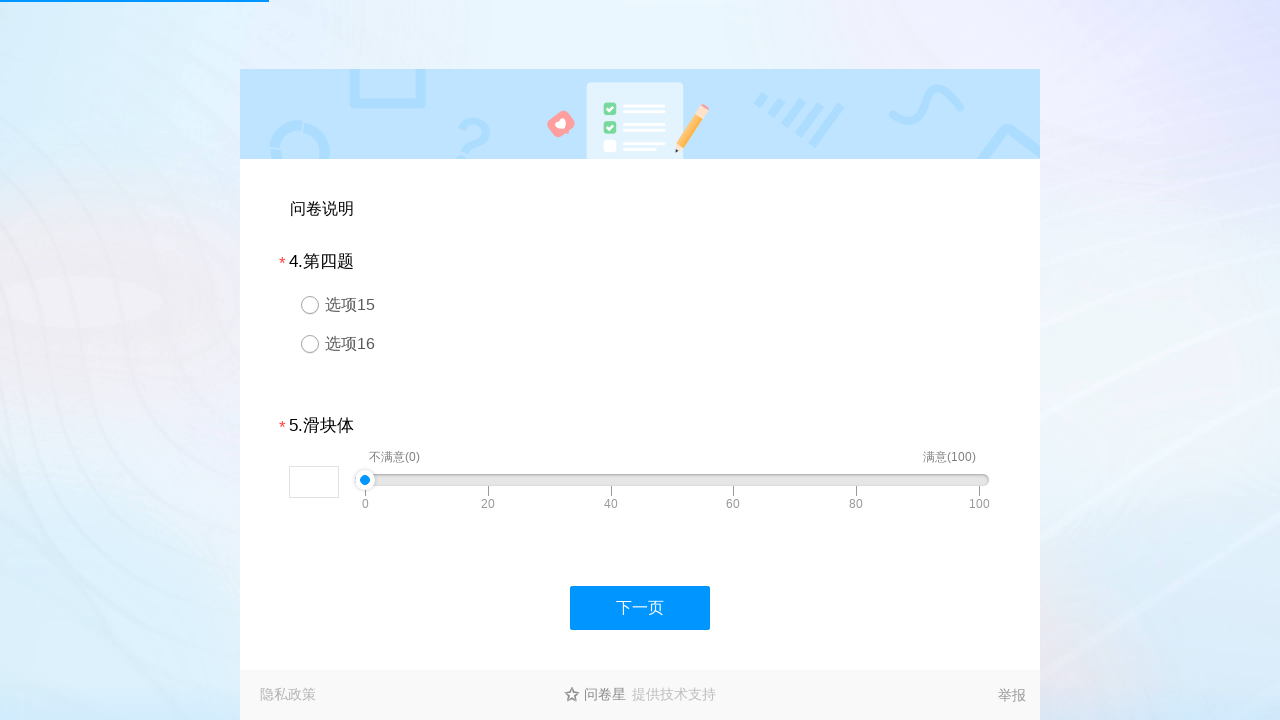

Waited for next page to load
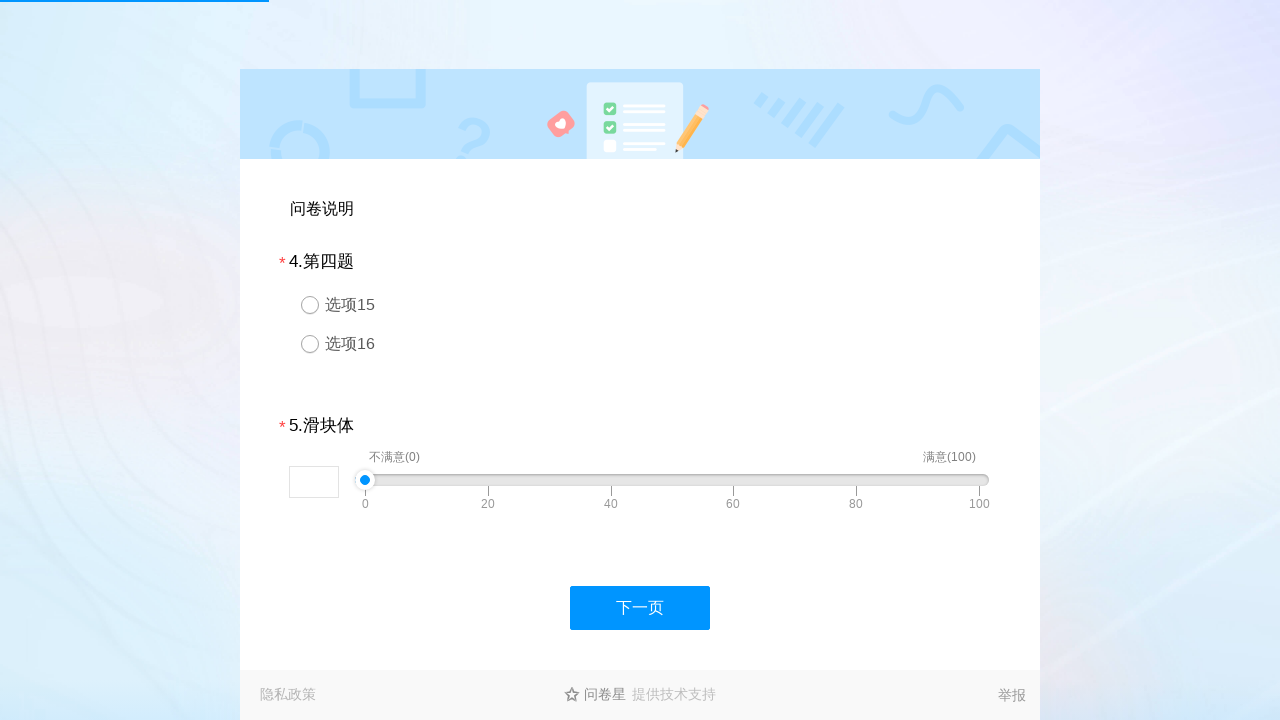

Page 2: Found 3 question elements
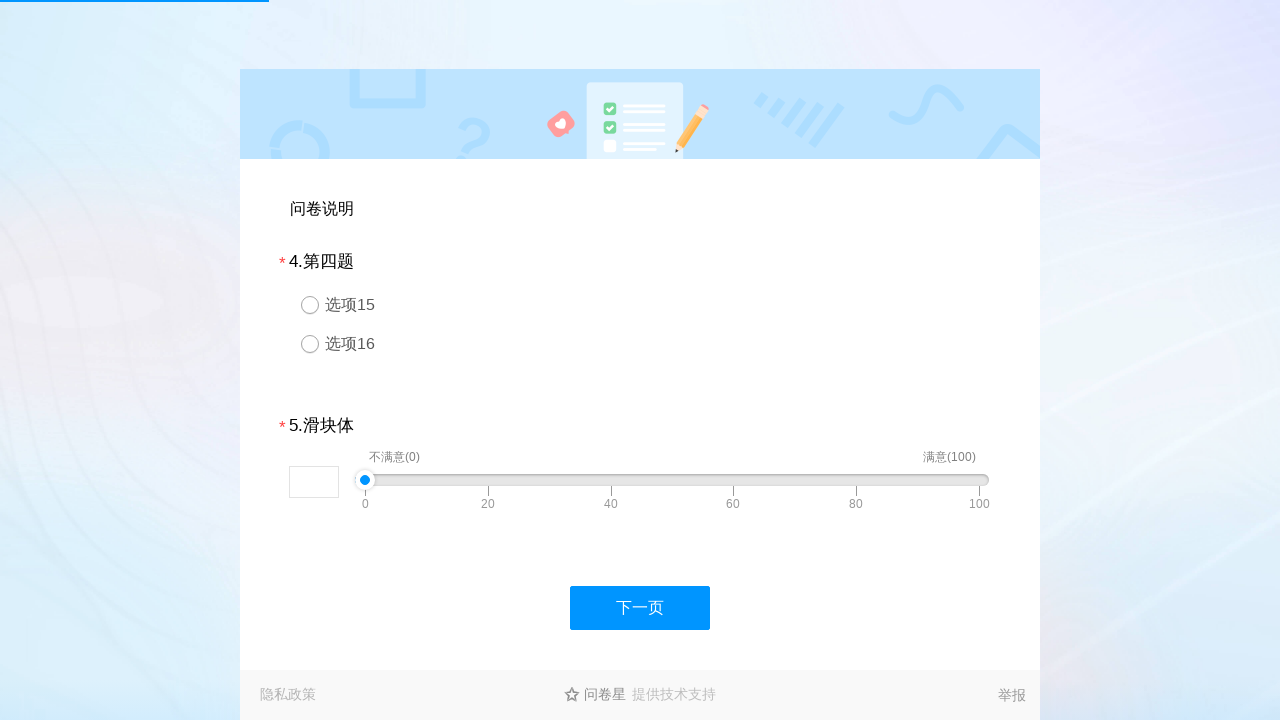

Processing question 4 with type 3
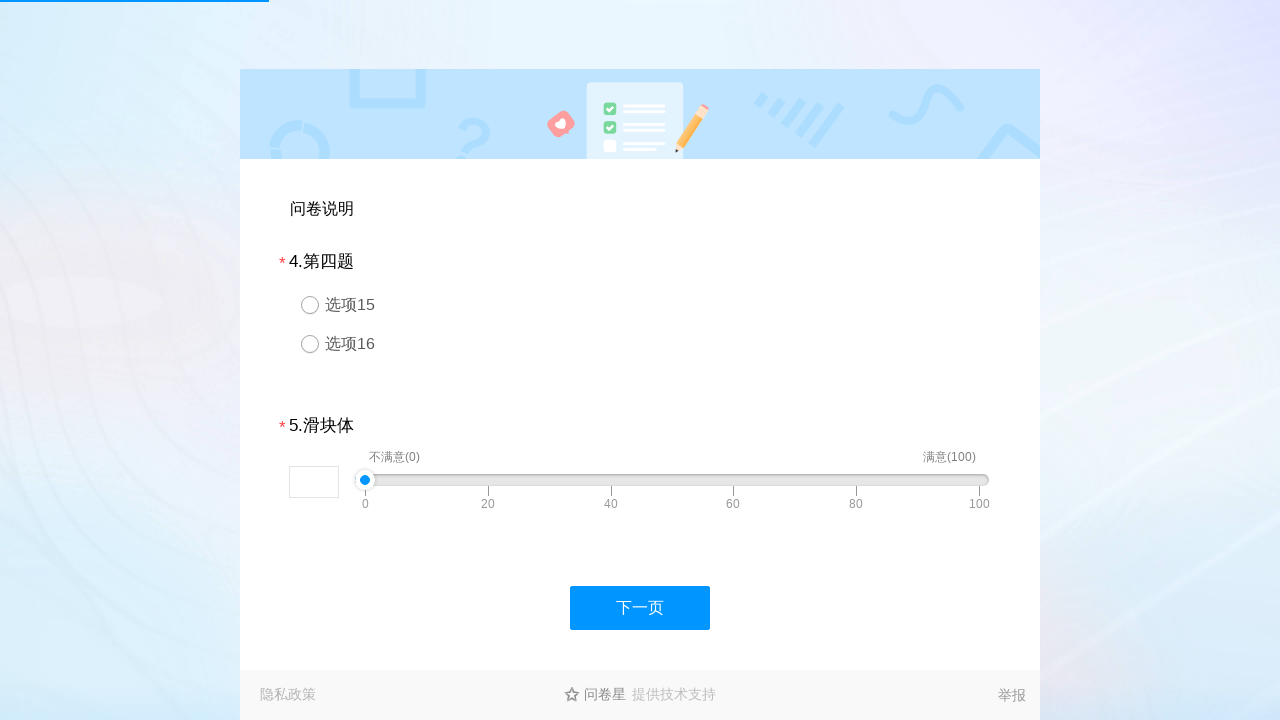

Selected option 2 of 2 for single-choice question 4 at (640, 344) on #div4 > div.ui-controlgroup > div:nth-child(2)
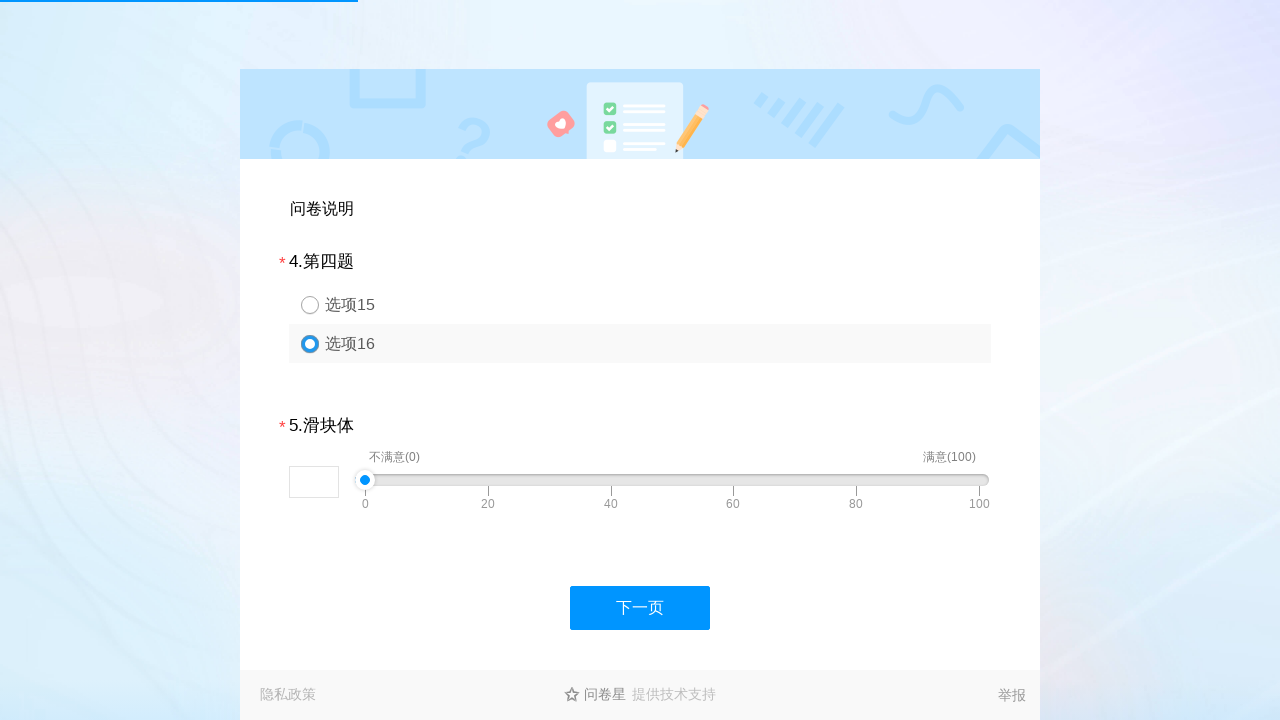

Processing question 5 with type 8
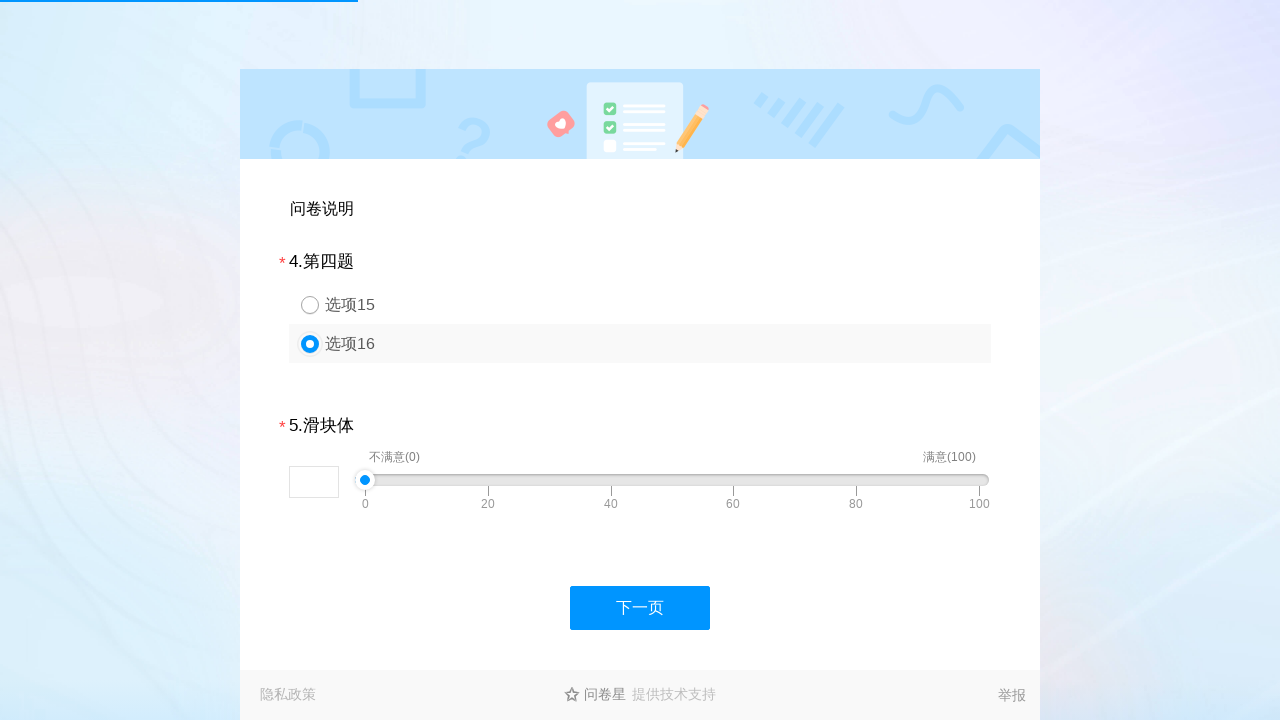

Set slider value to 45 for question 5 on #q5
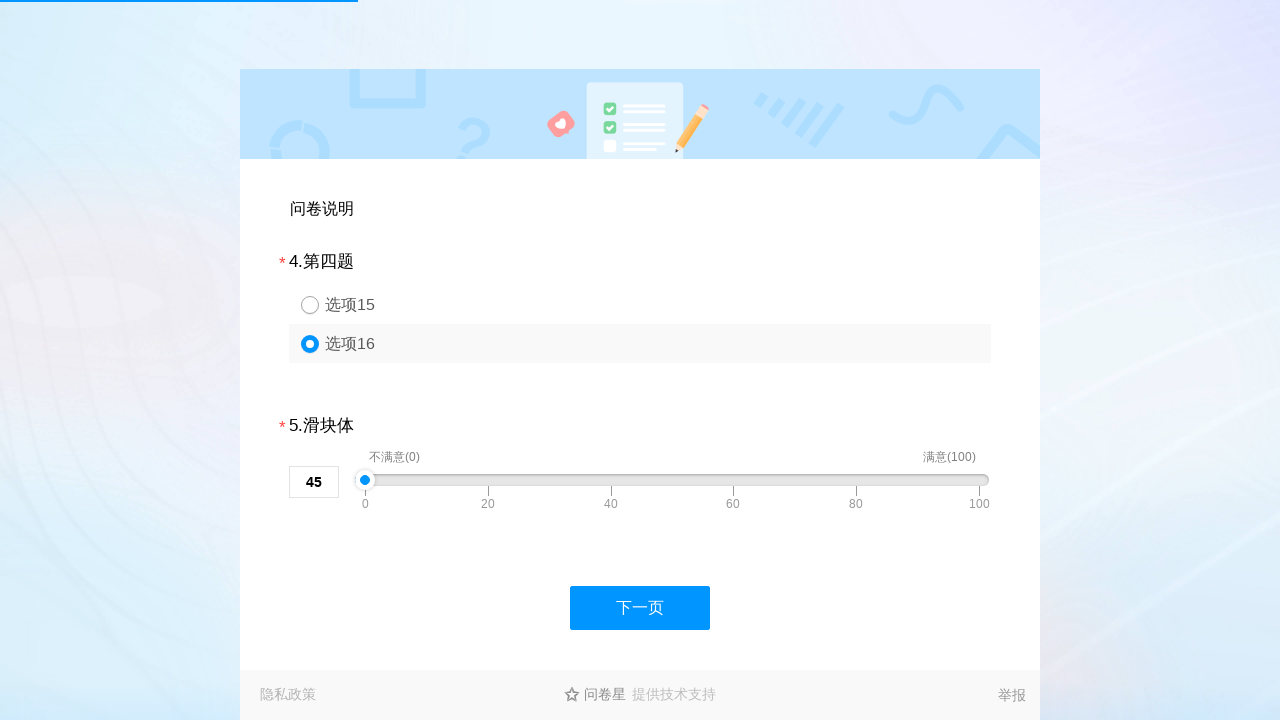

Waited before navigating to next page
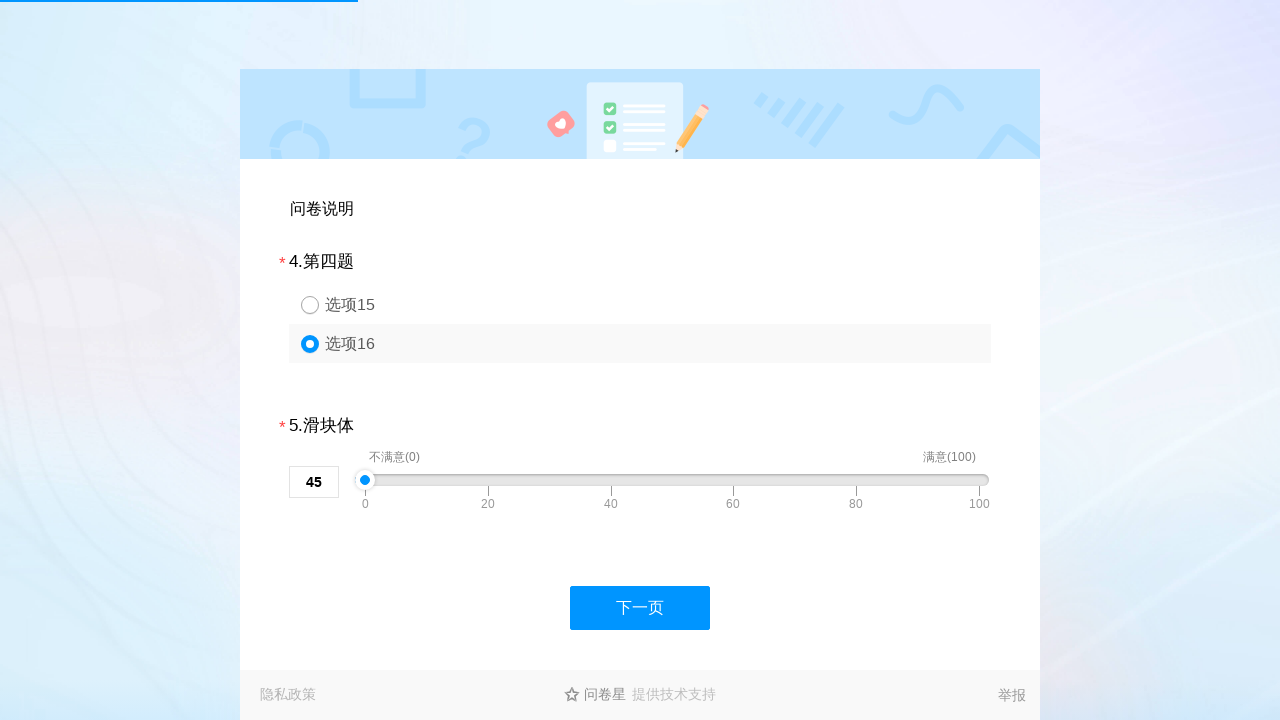

Clicked next page button at (640, 608) on #divNext
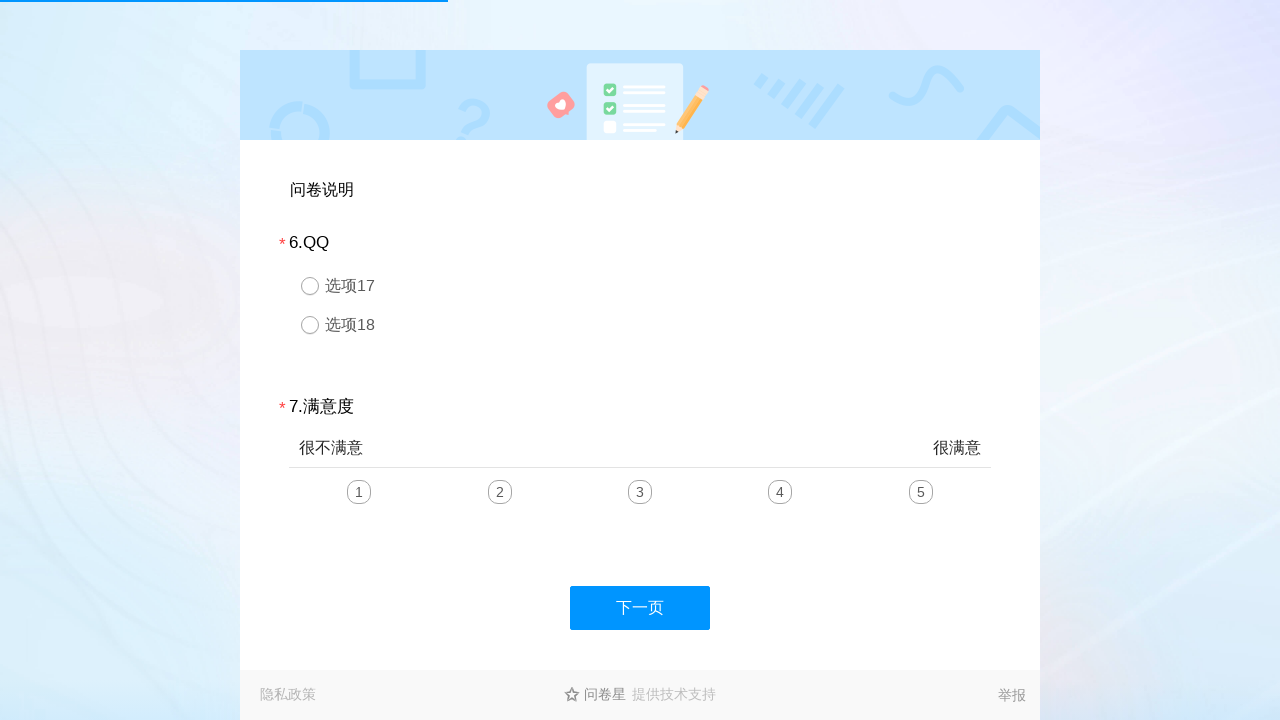

Waited for next page to load
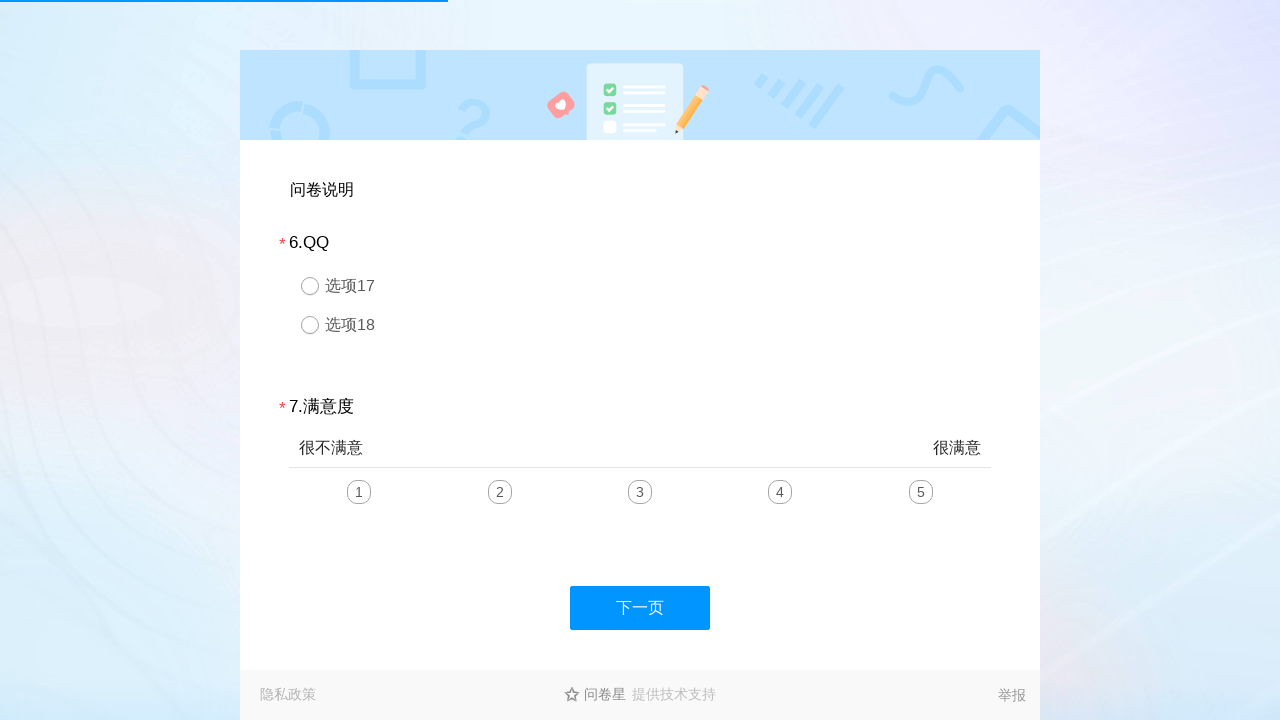

Page 3: Found 3 question elements
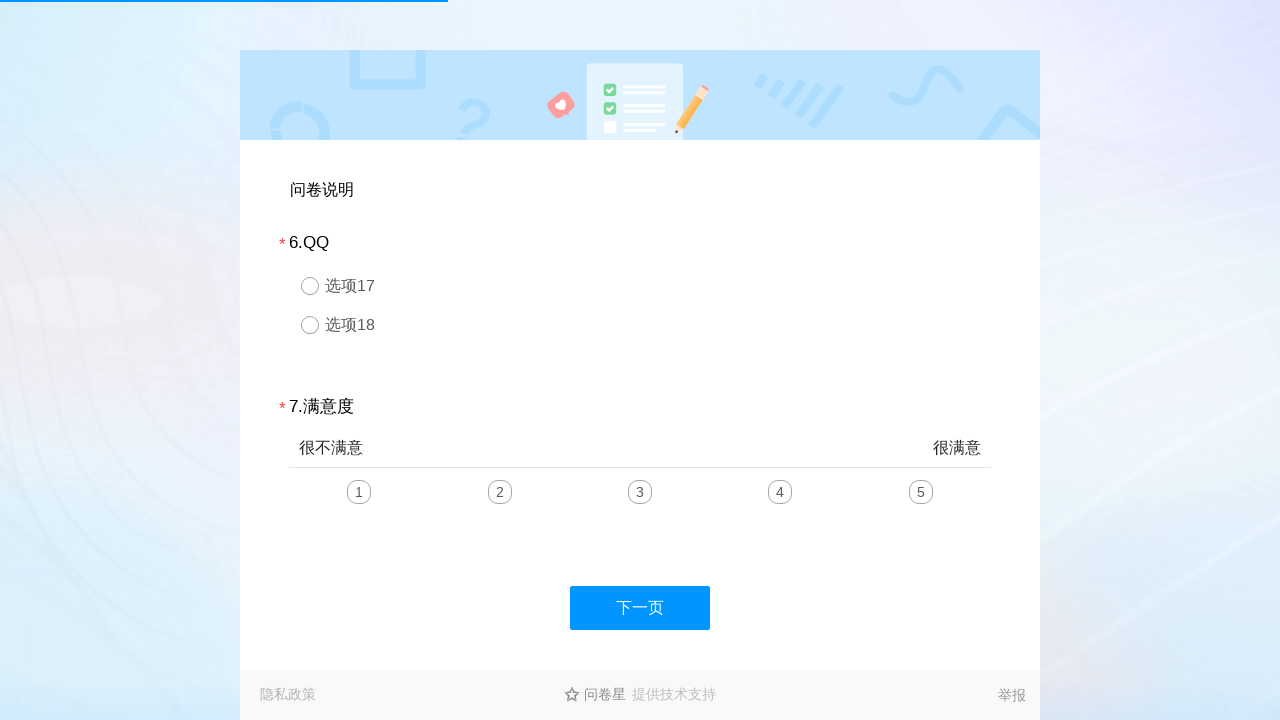

Processing question 6 with type 3
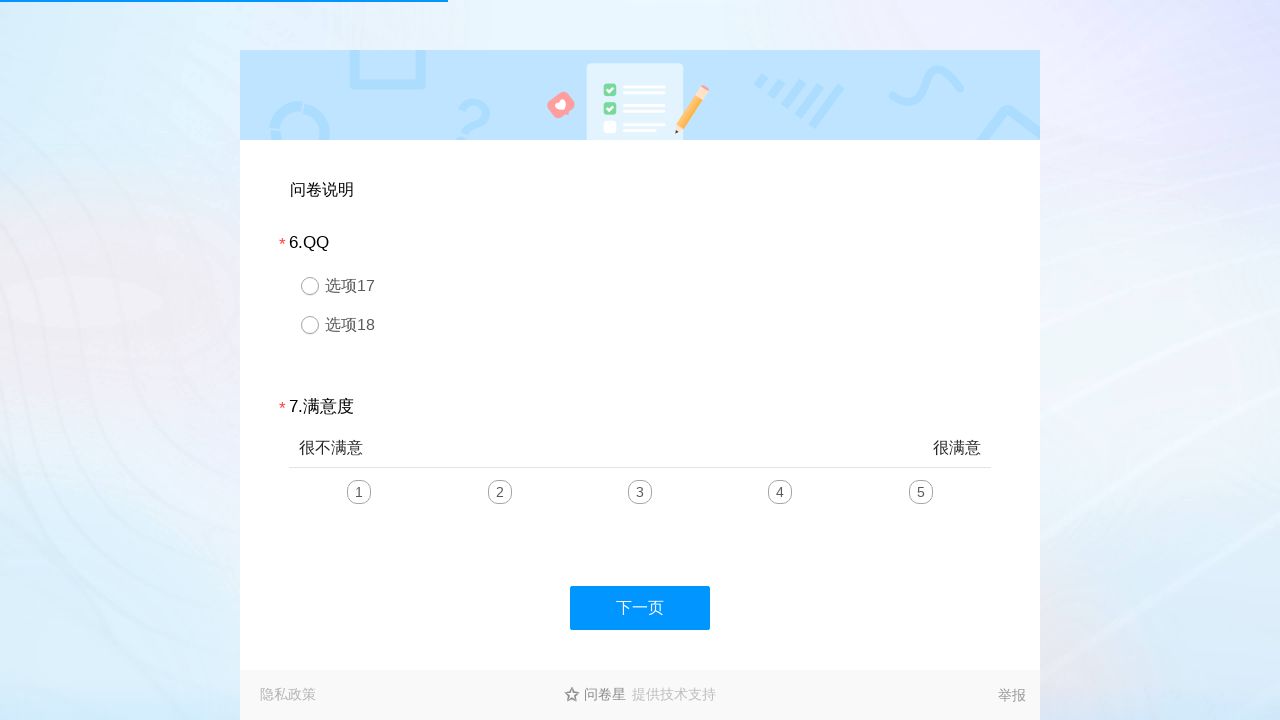

Selected option 1 of 2 for single-choice question 6 at (640, 286) on #div6 > div.ui-controlgroup > div:nth-child(1)
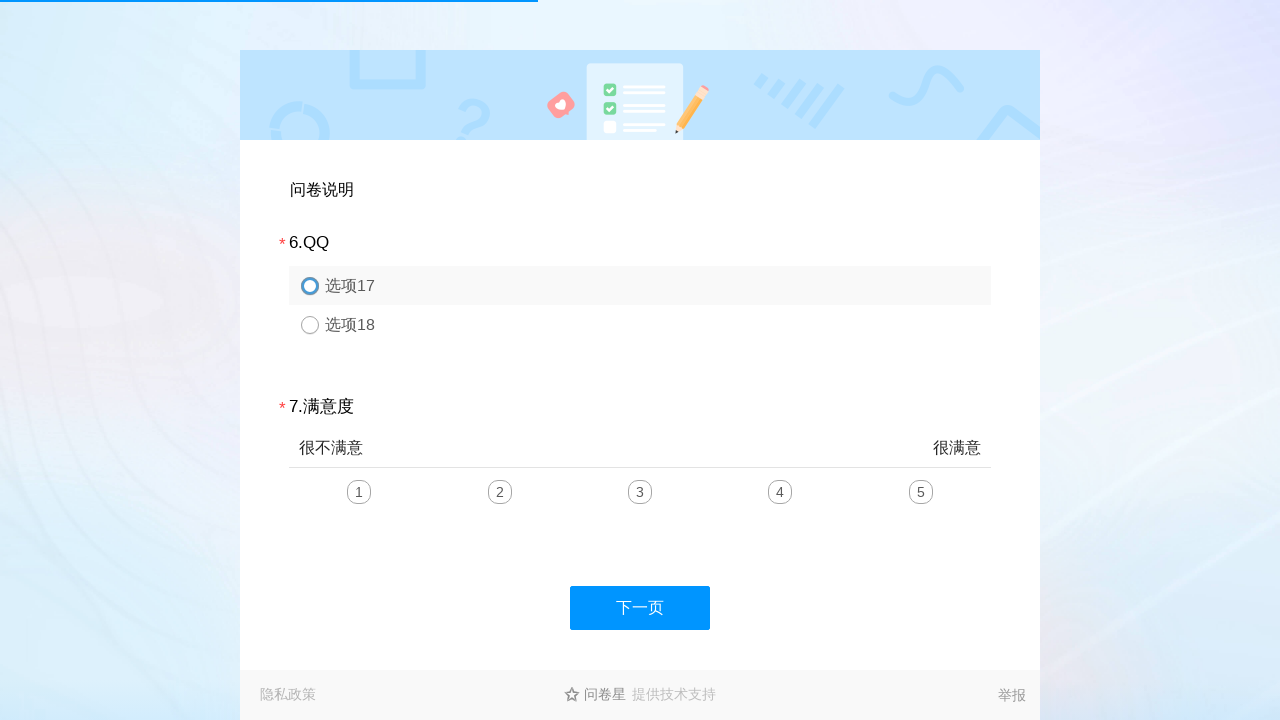

Processing question 7 with type 5
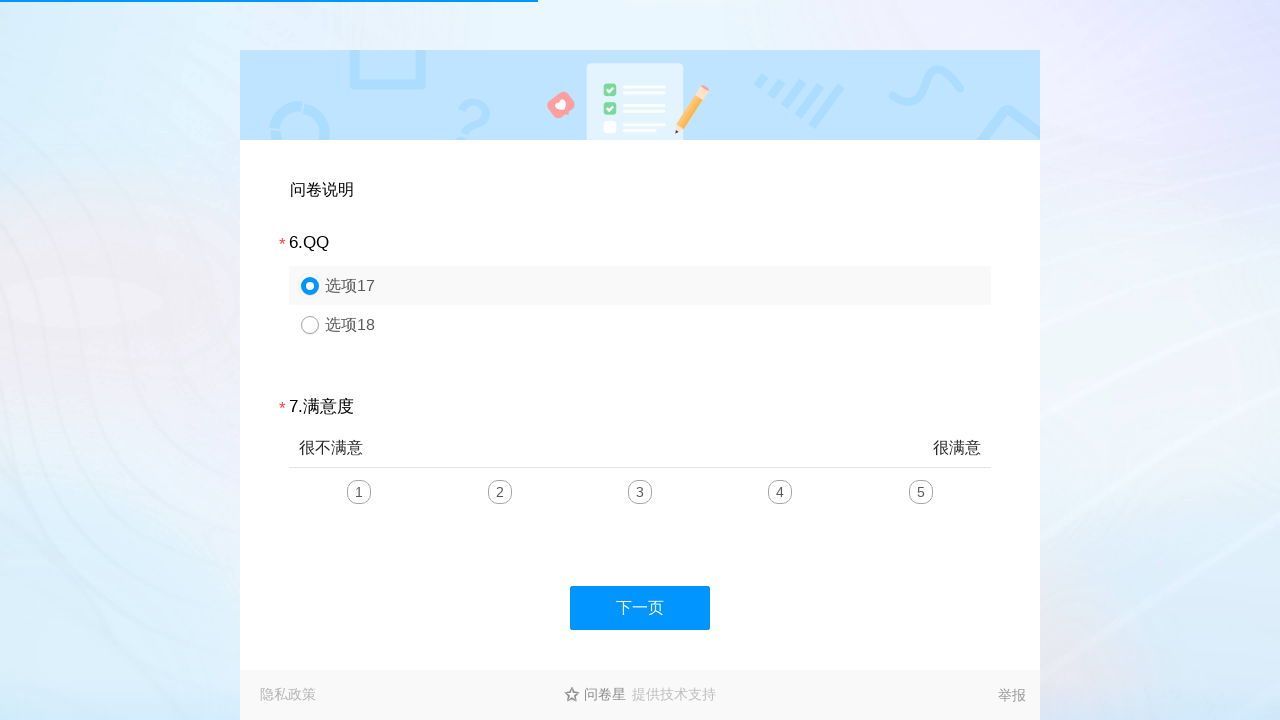

Selected scale level 2 of 5 for scale question 7 at (500, 492) on #div7 > div.scale-div > div > ul > li:nth-child(2)
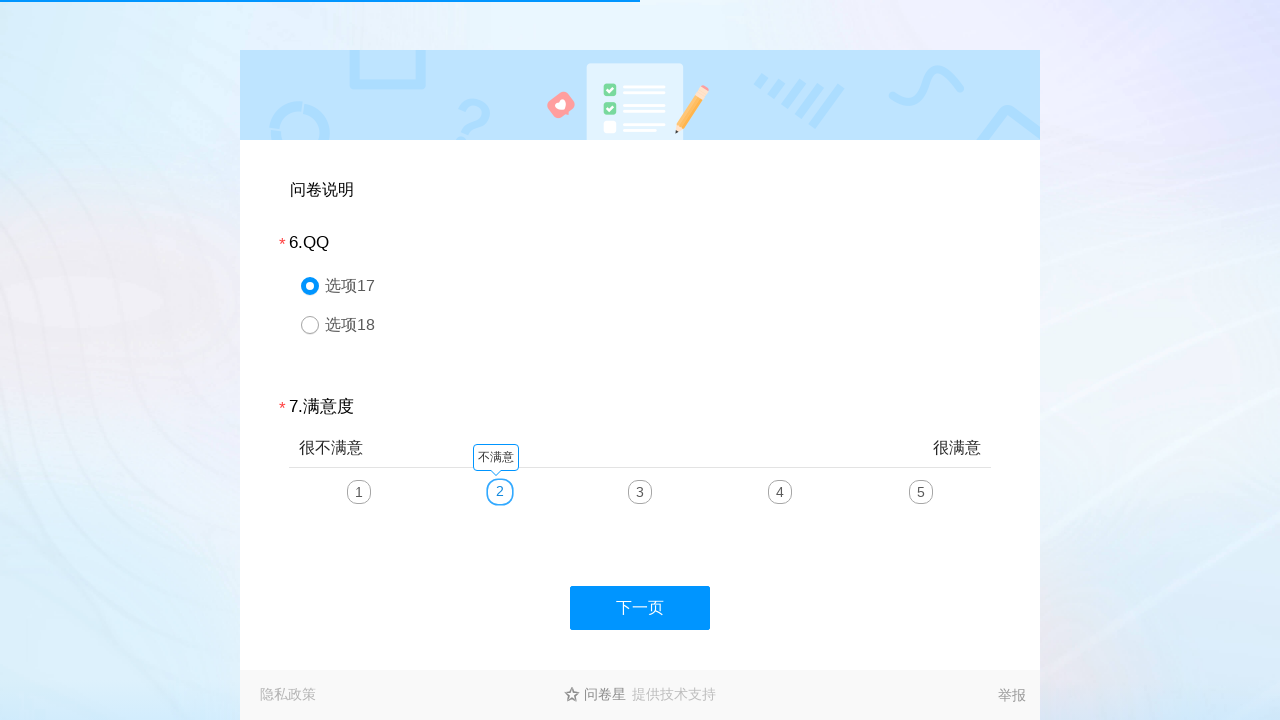

Waited before navigating to next page
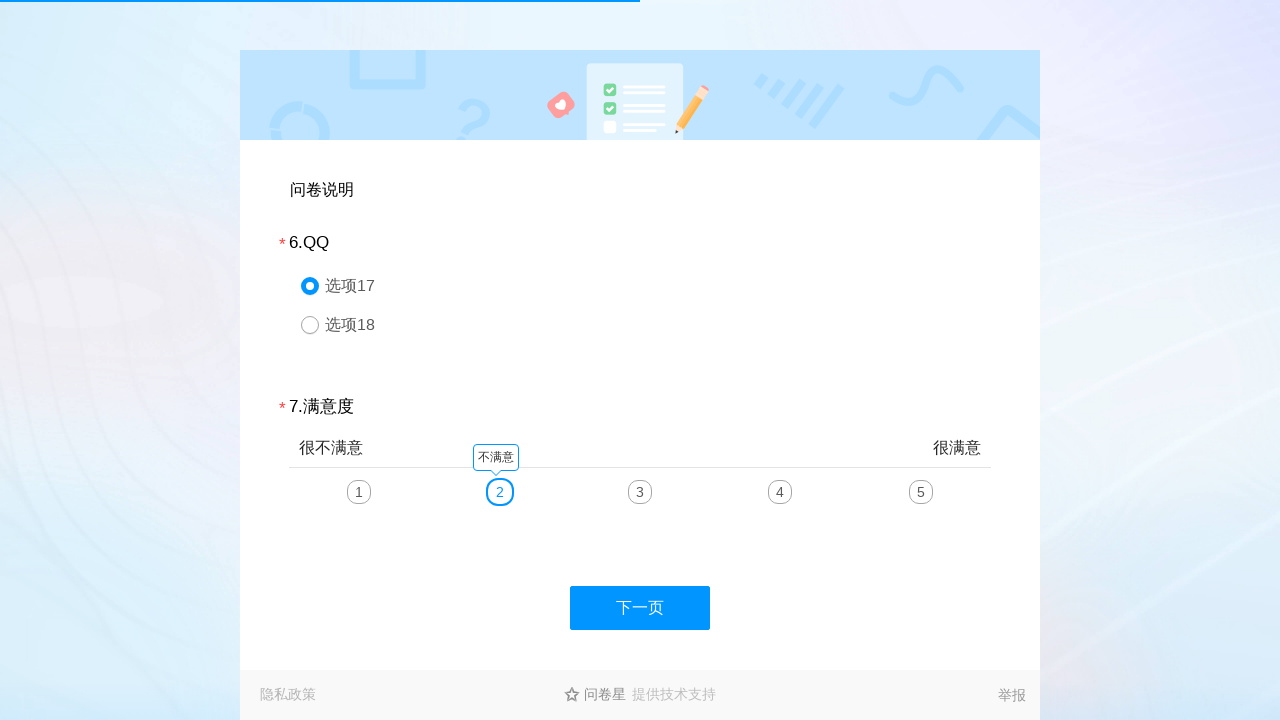

Clicked next page button at (640, 608) on #divNext
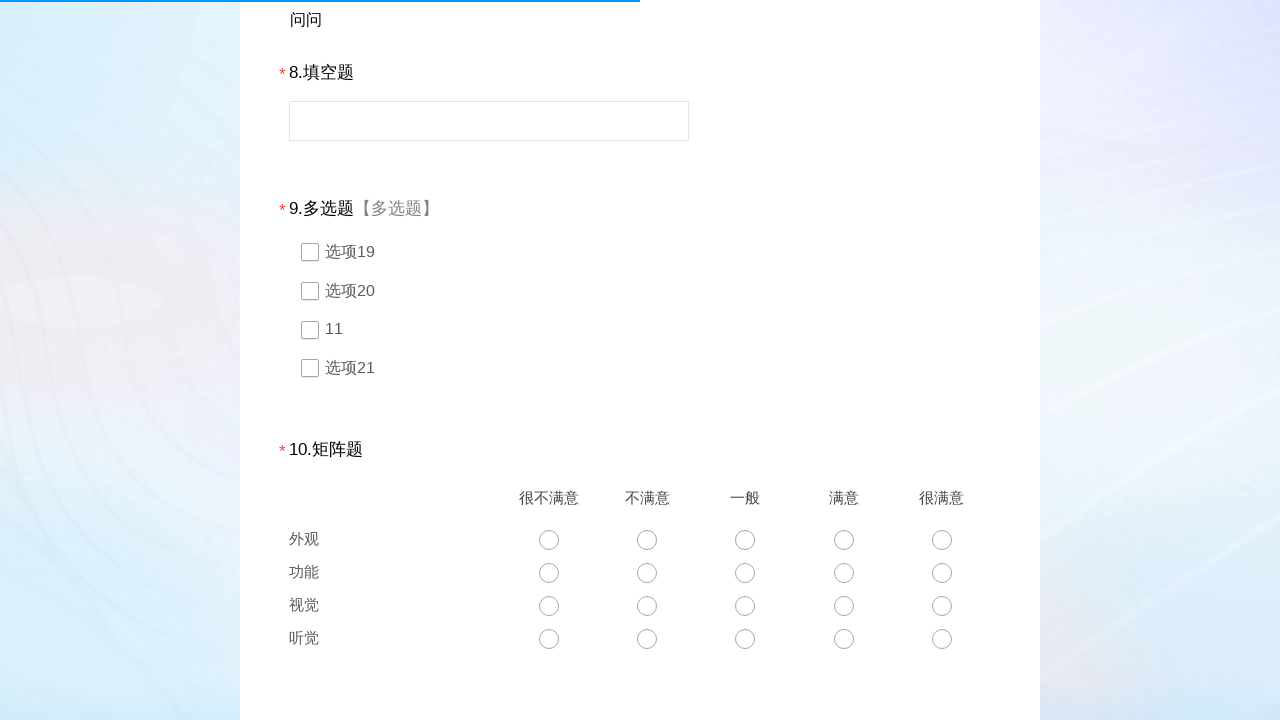

Waited for next page to load
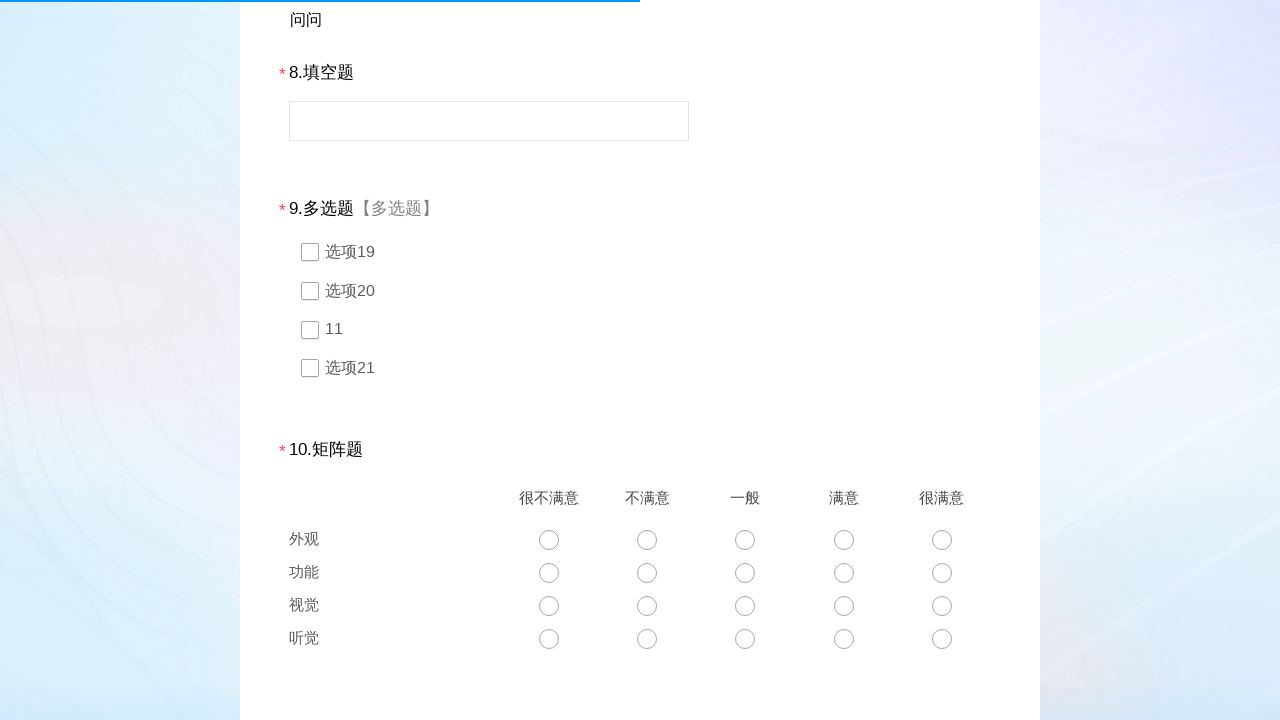

Page 4: Found 8 question elements
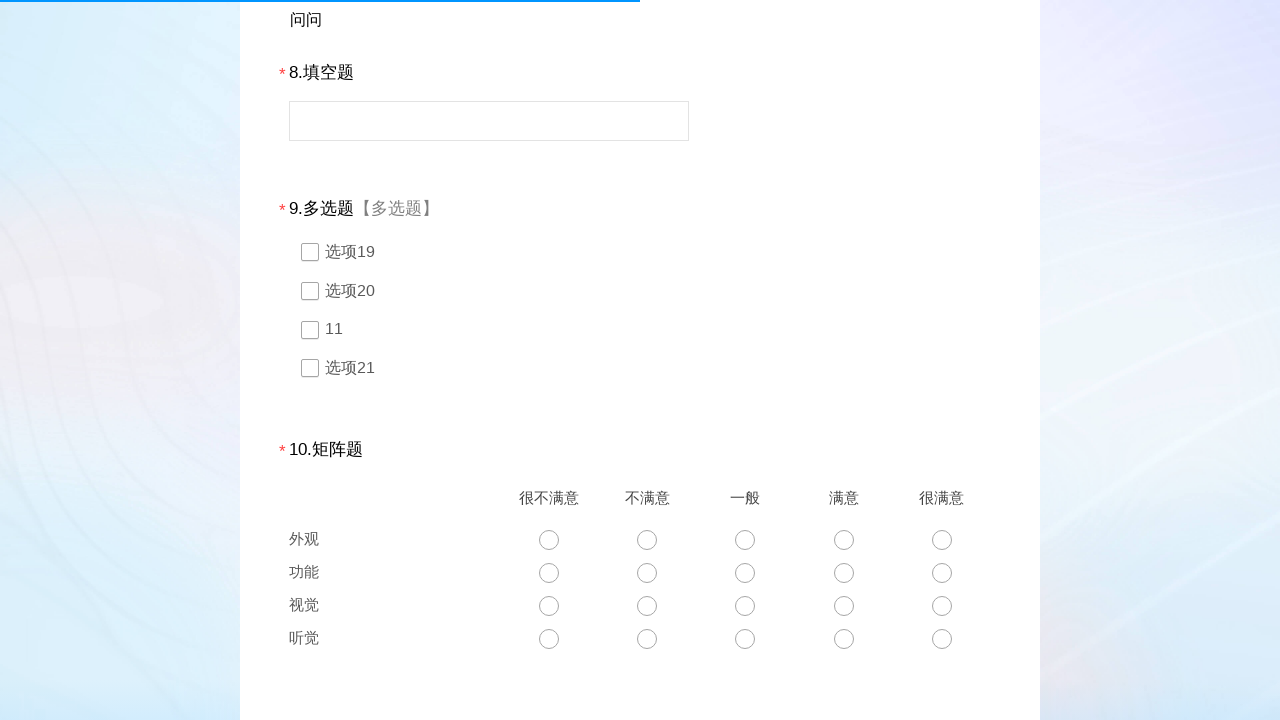

Processing question 8 with type 1
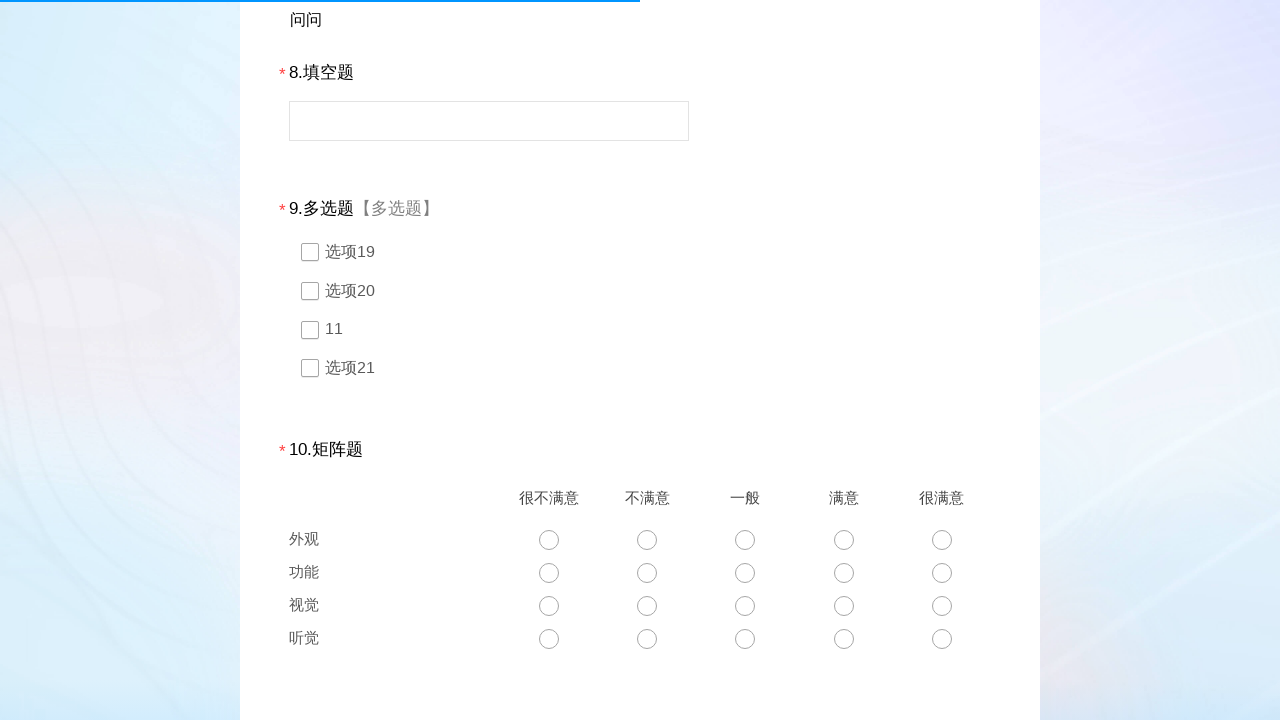

Filled fill-in-the-blank question 8 with test content on #q8
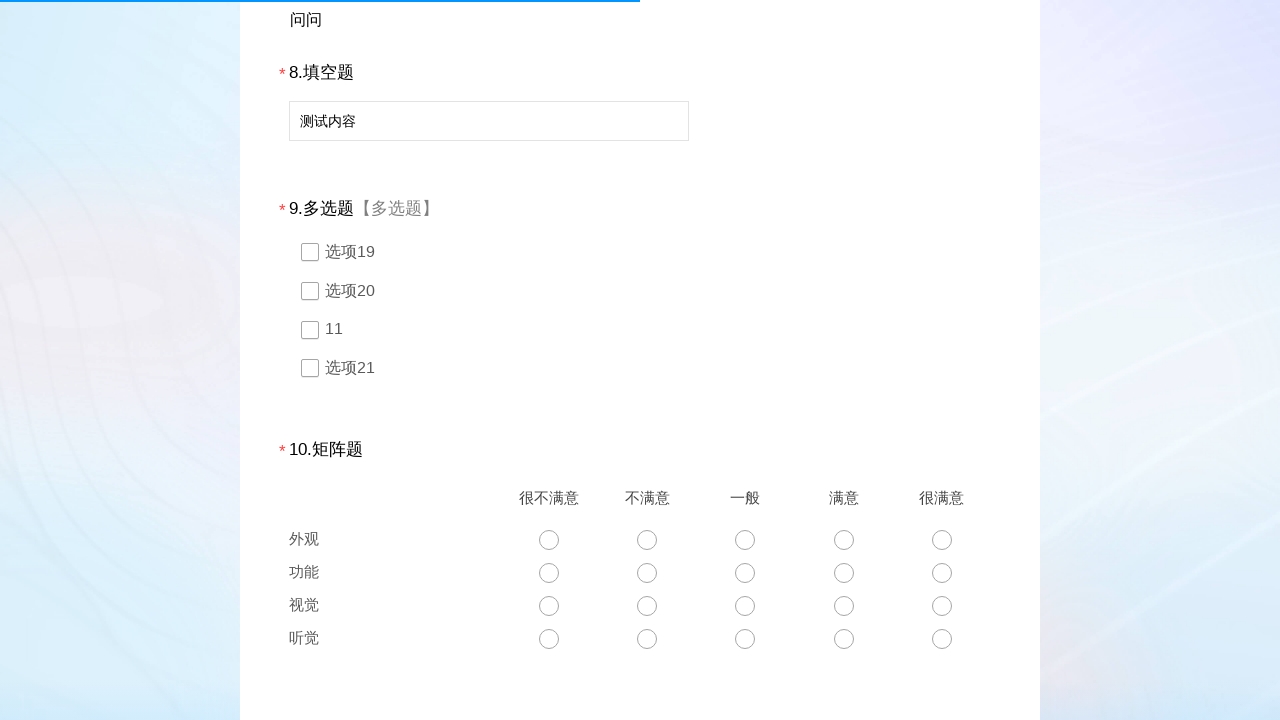

Processing question 9 with type 4
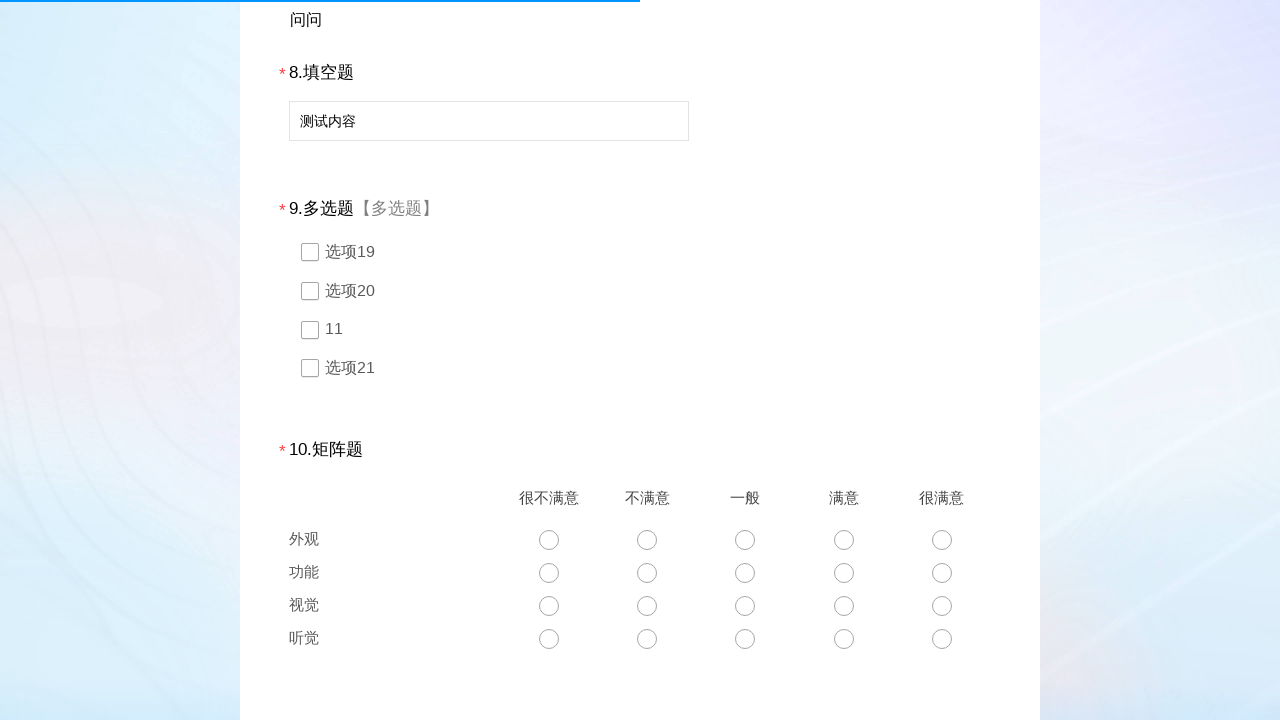

Selected option 1 for multiple-choice question 9 at (640, 252) on #div9 > div.ui-controlgroup > div:nth-child(1)
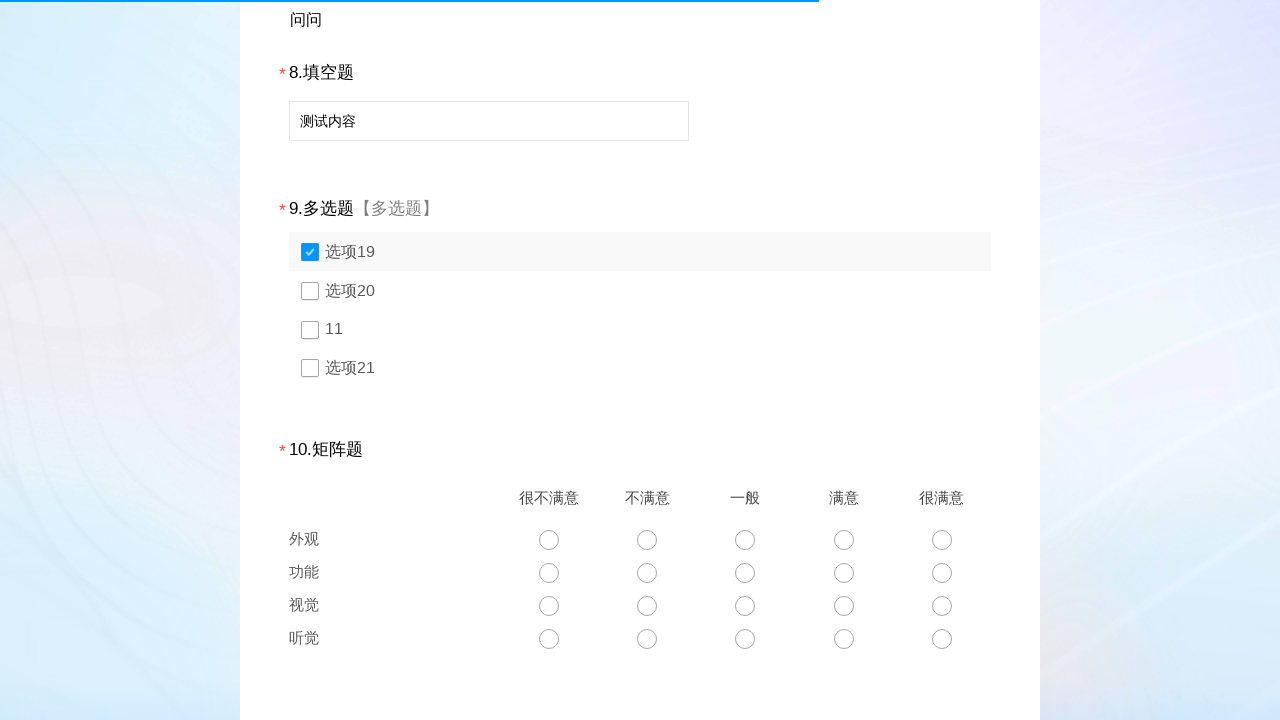

Selected option 3 for multiple-choice question 9 at (640, 329) on #div9 > div.ui-controlgroup > div:nth-child(3)
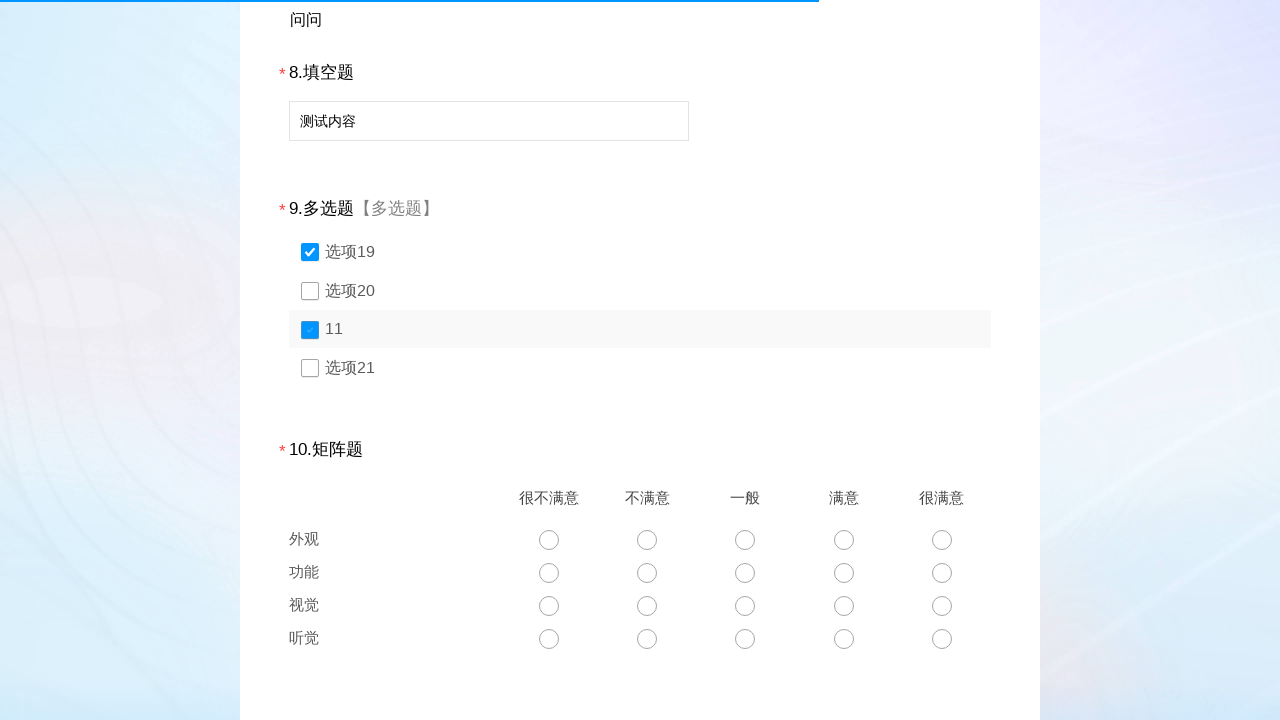

Processing question 10 with type 6
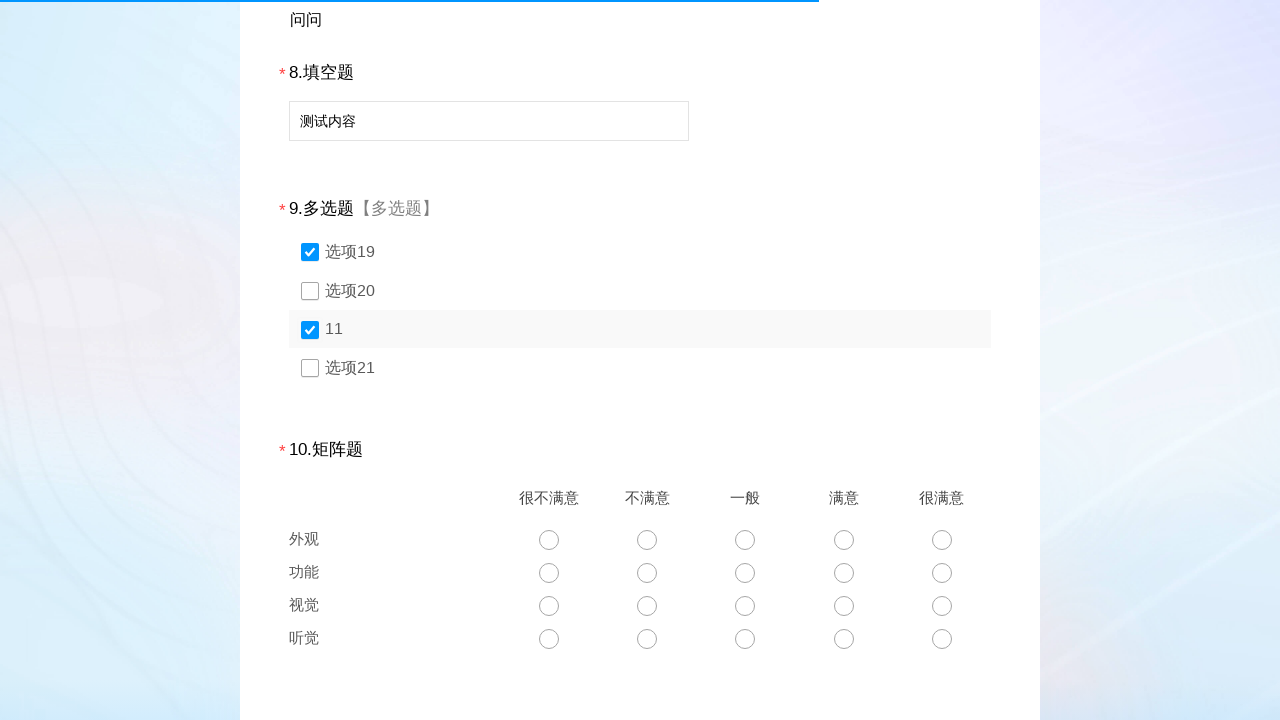

Processing question 11 with type 11
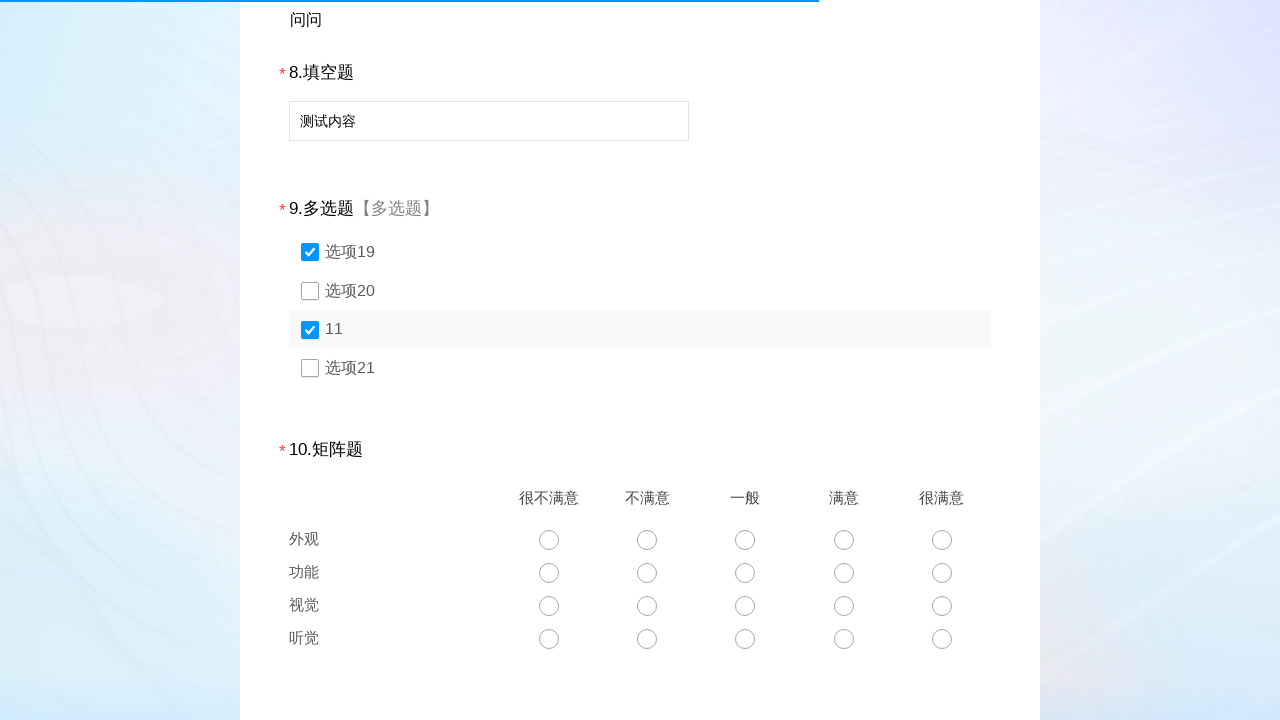

Clicked sorting item 2 for question 11 at (640, 360) on #div11 > ul > li:nth-child(2)
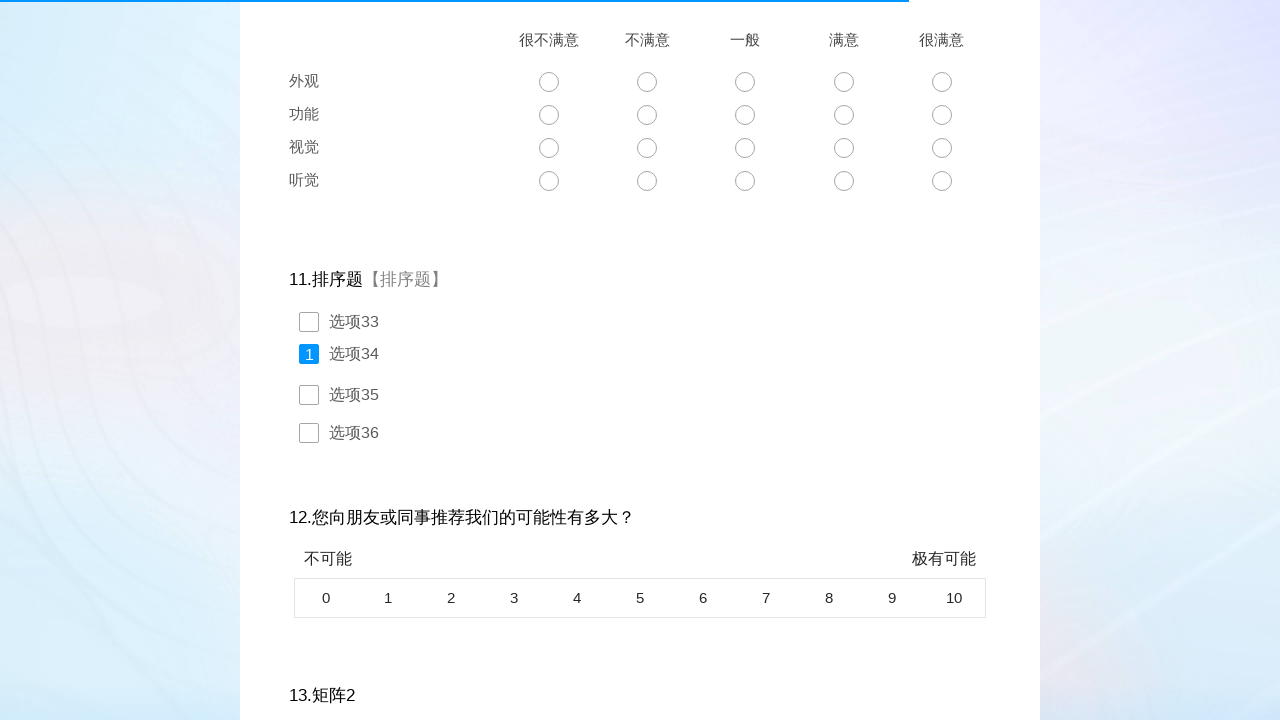

Waited for sorting interaction
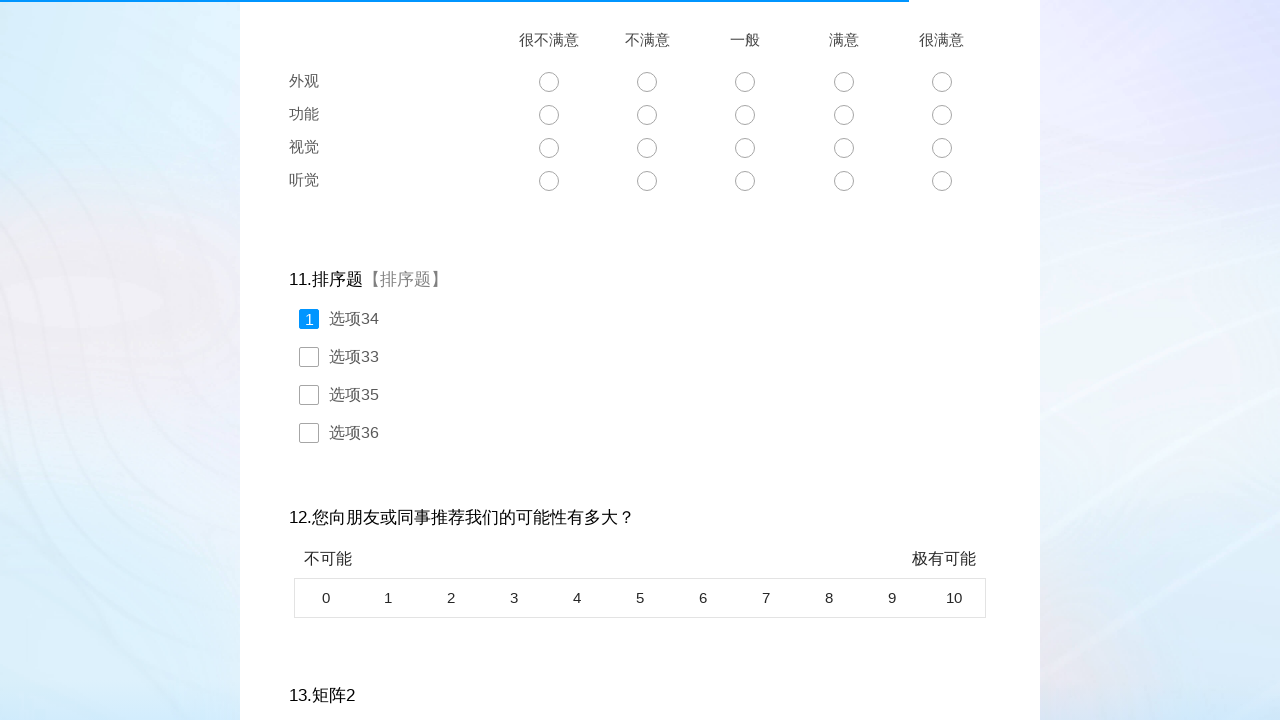

Clicked sorting item 3 for question 11 at (640, 398) on #div11 > ul > li:nth-child(3)
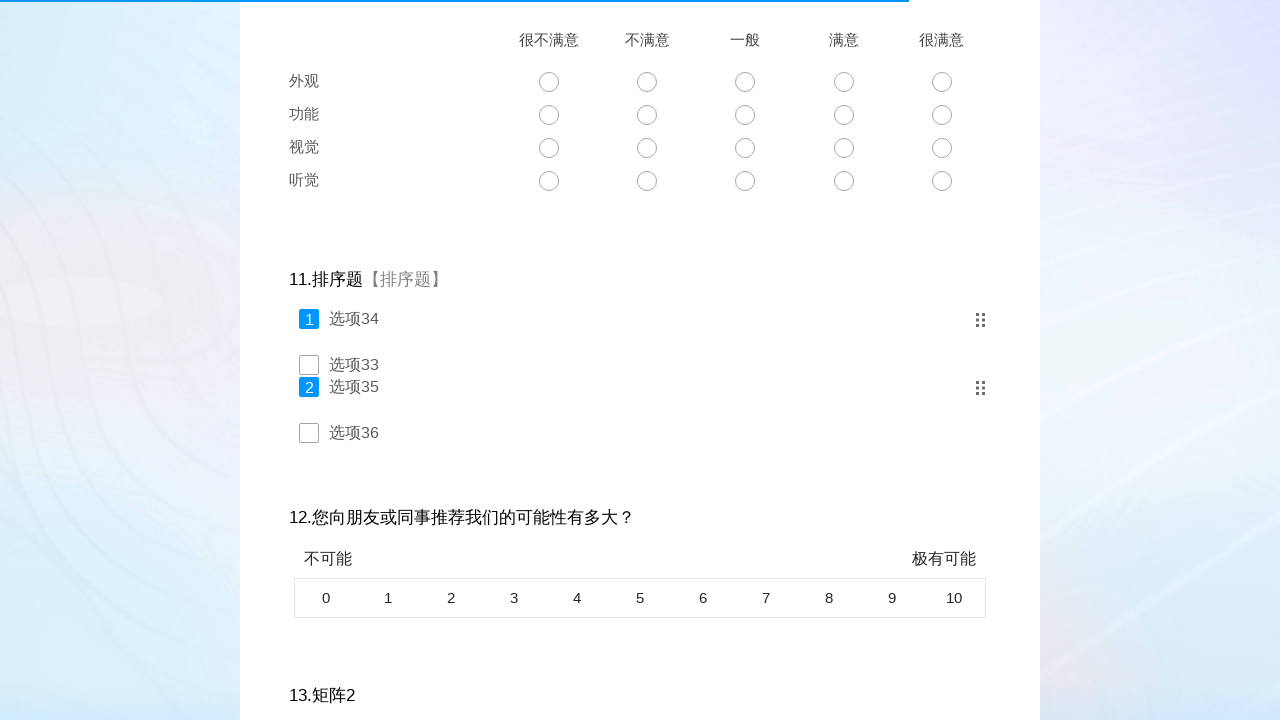

Waited for sorting interaction
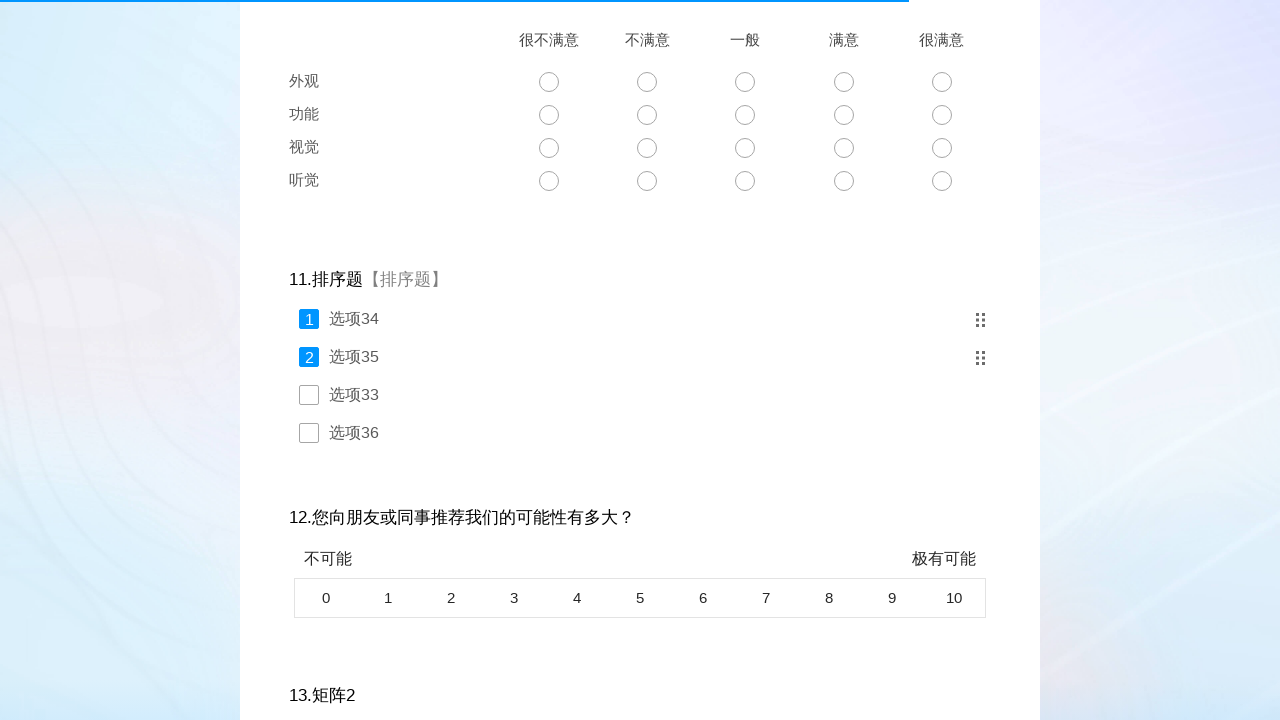

Clicked sorting item 4 for question 11 at (640, 436) on #div11 > ul > li:nth-child(4)
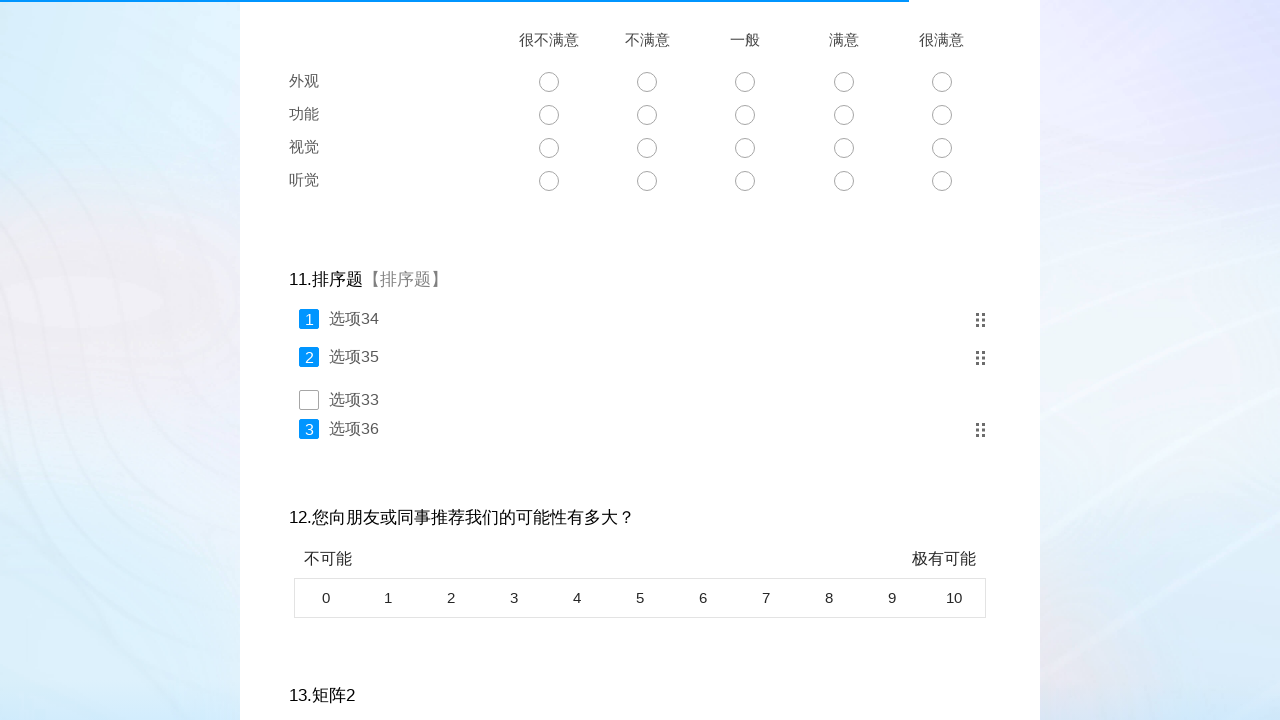

Waited for sorting interaction
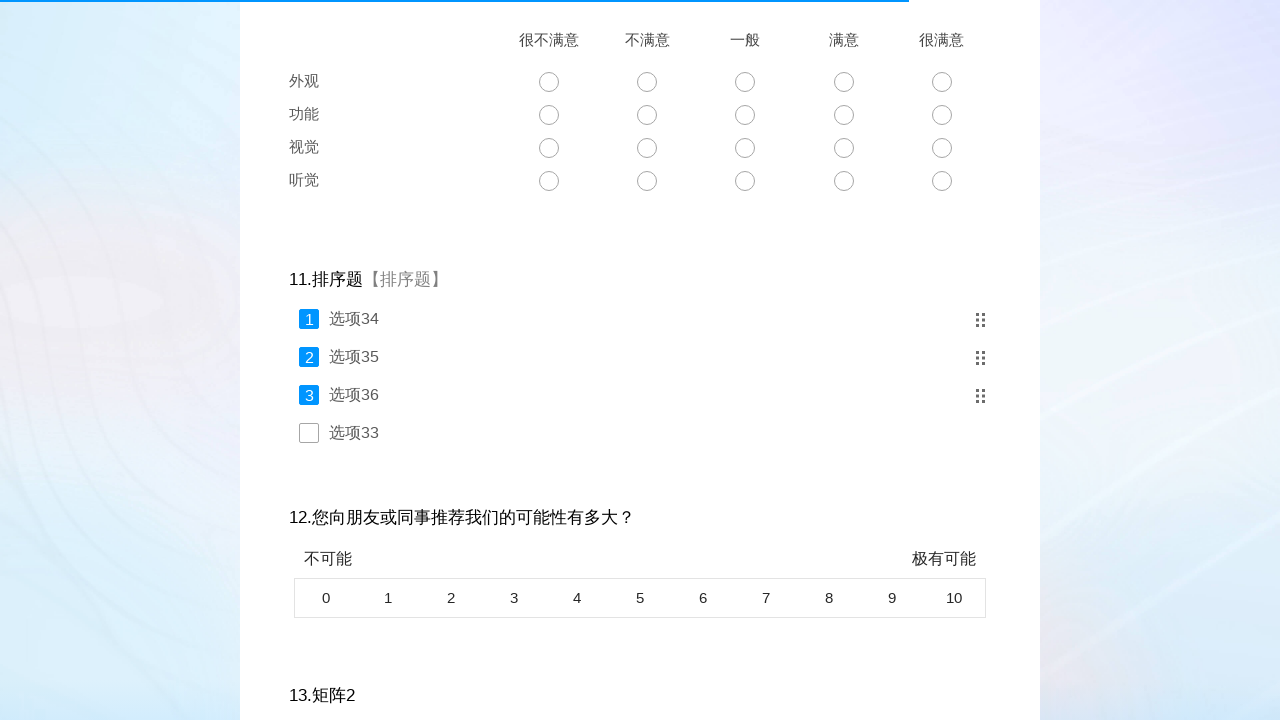

Clicked sorting item 4 for question 11 at (640, 436) on #div11 > ul > li:nth-child(4)
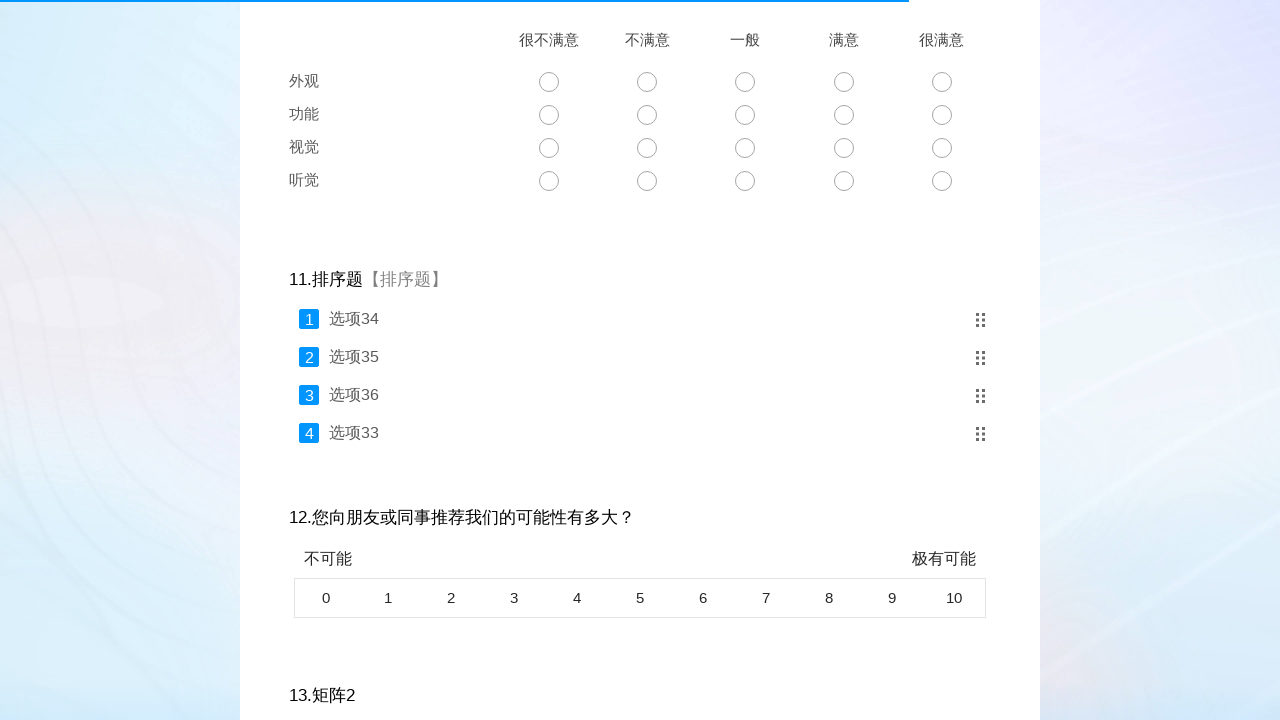

Waited for sorting interaction
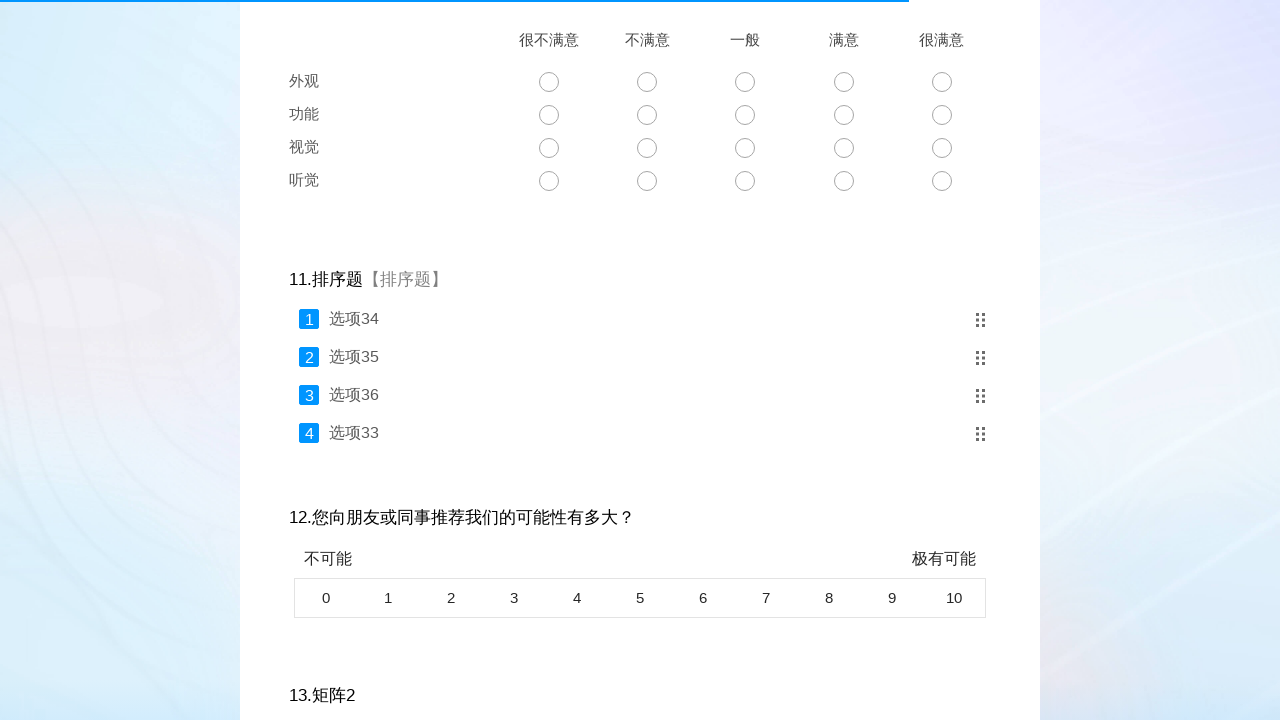

Processing question 12 with type 5
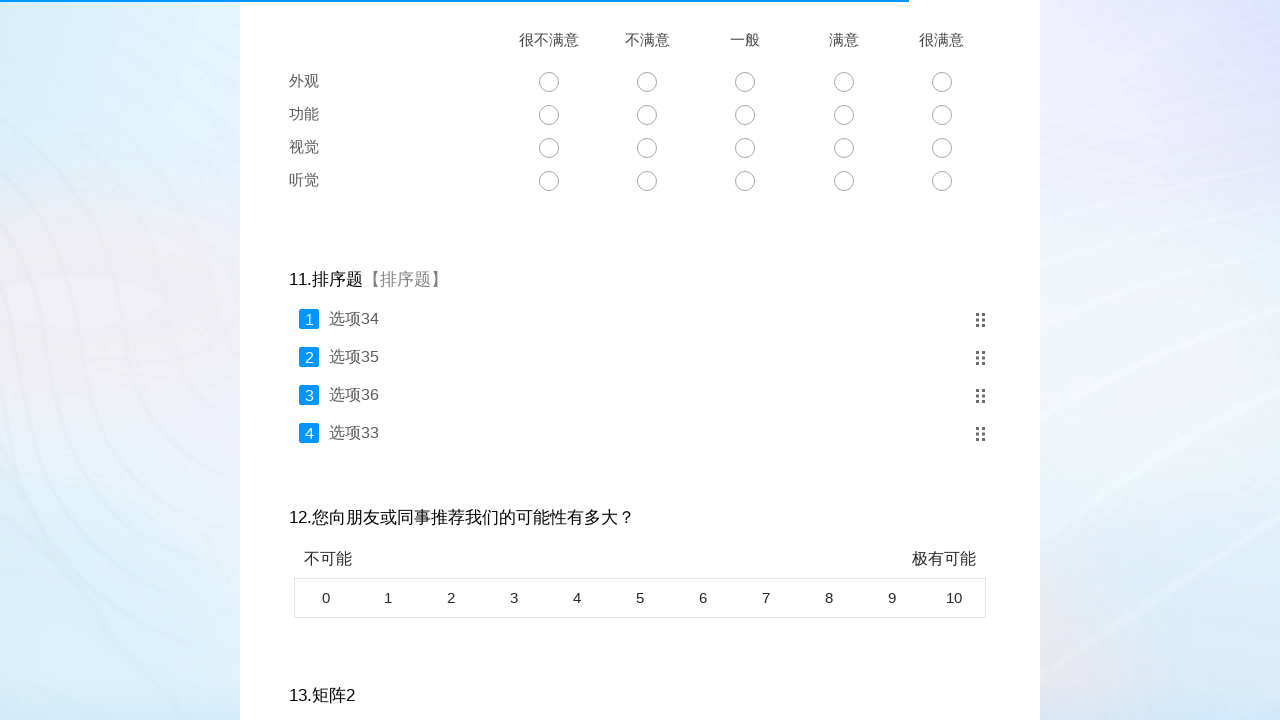

Selected scale level 1 of 11 for scale question 12 at (325, 598) on #div12 > div.scale-div > div > ul > li:nth-child(1)
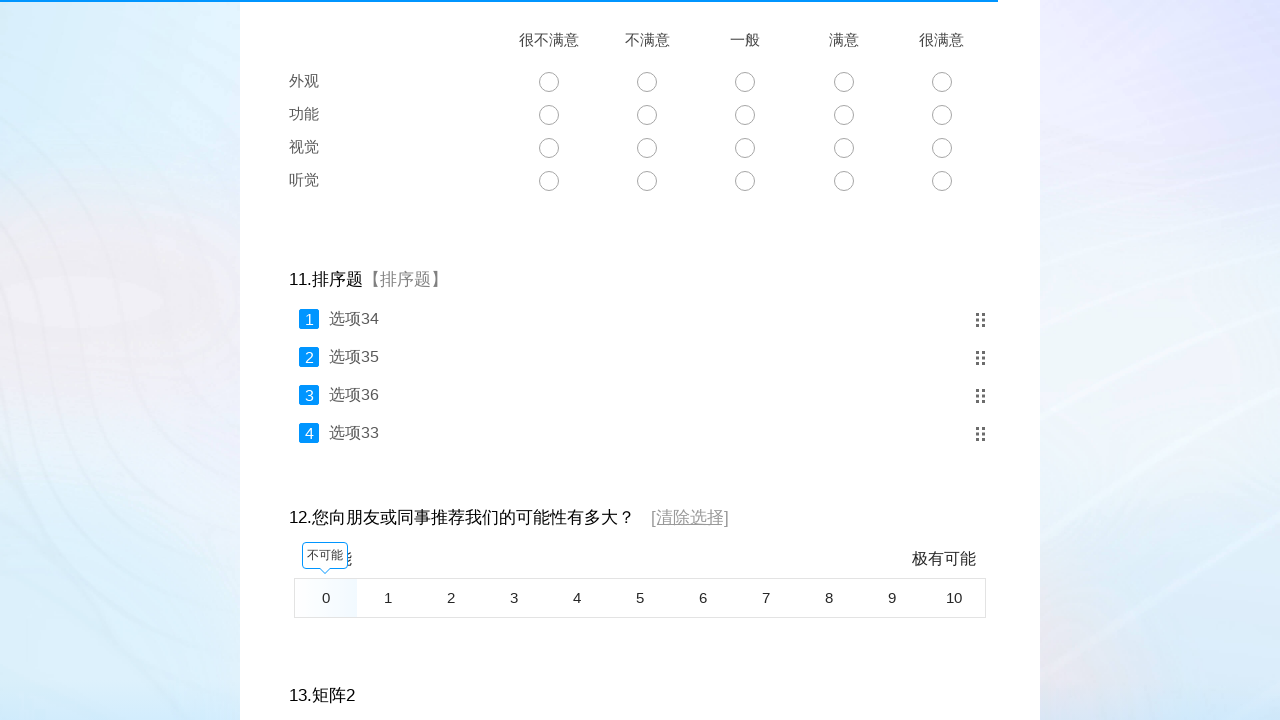

Processing question 13 with type 6
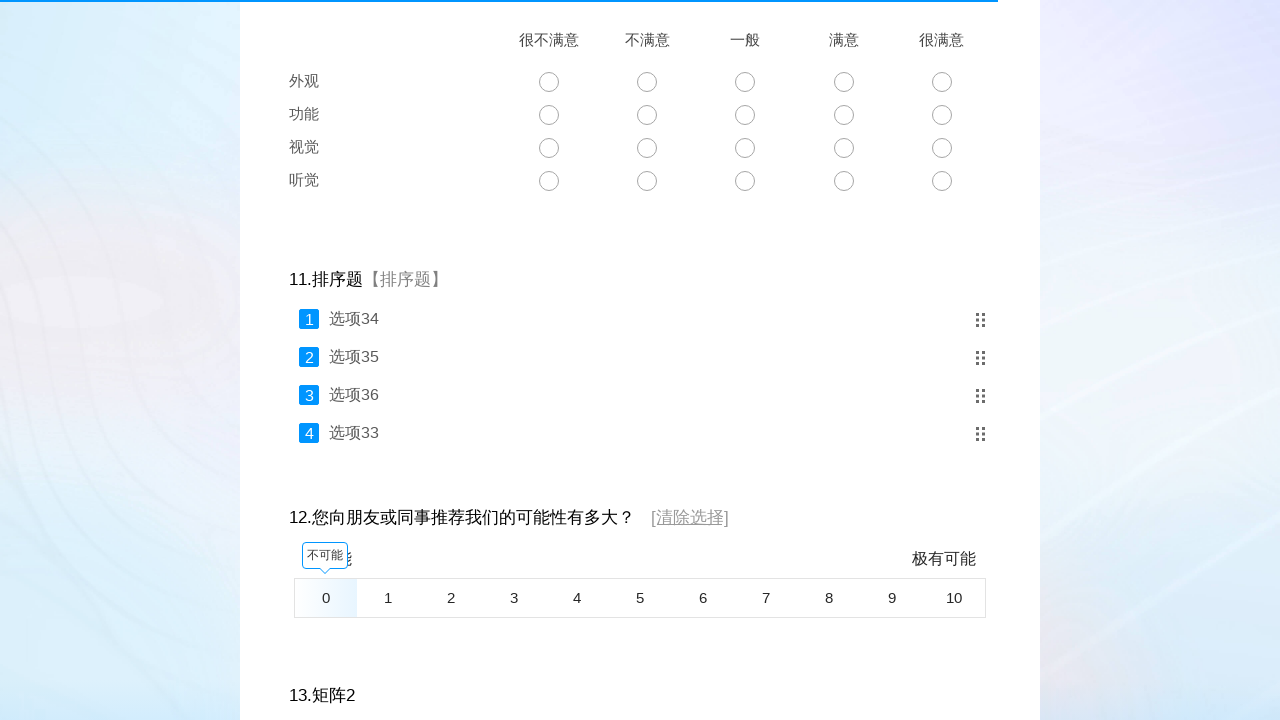

Processing question 14 with type 7
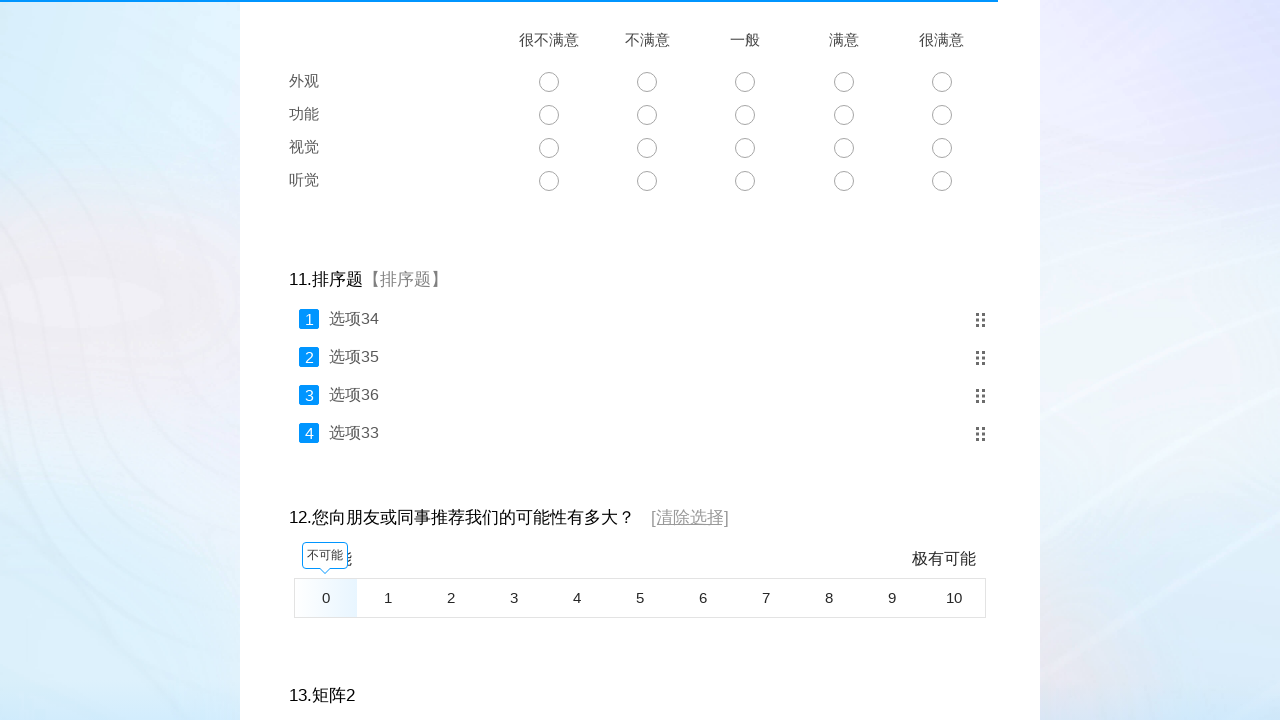

Clicked dropdown for question 14 at (489, 476) on #select2-q14-container
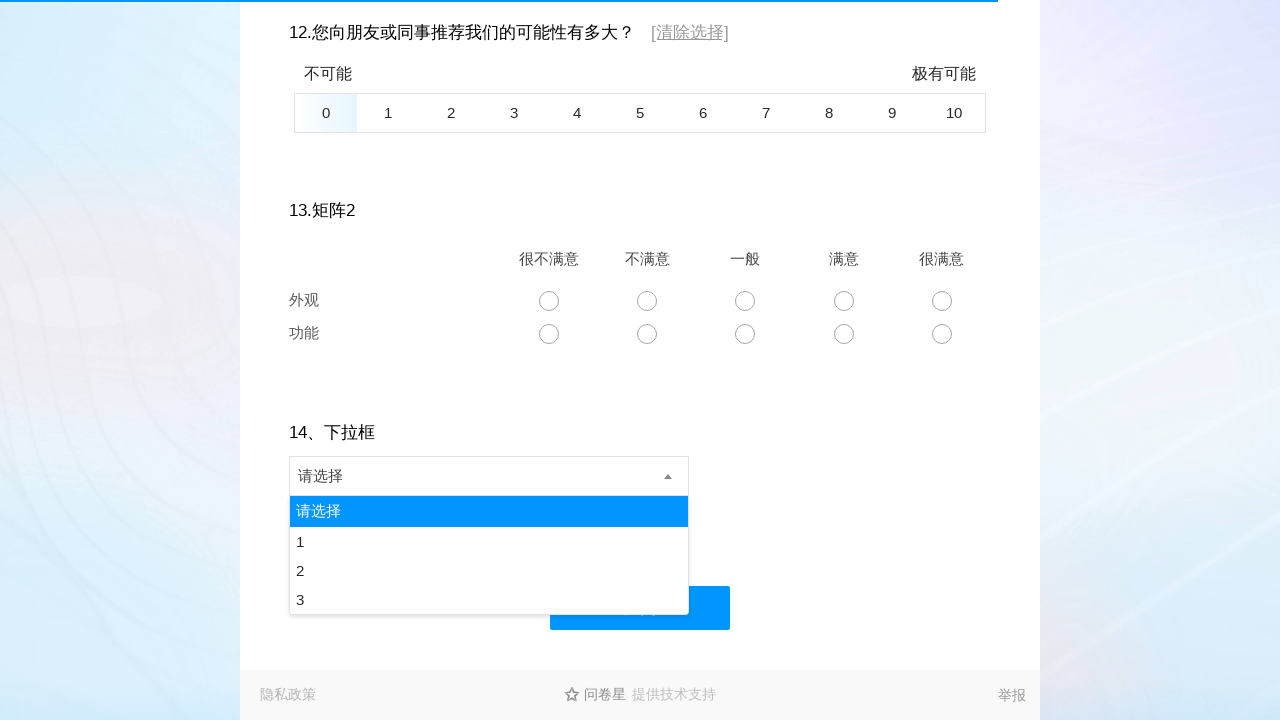

Waited for dropdown to expand
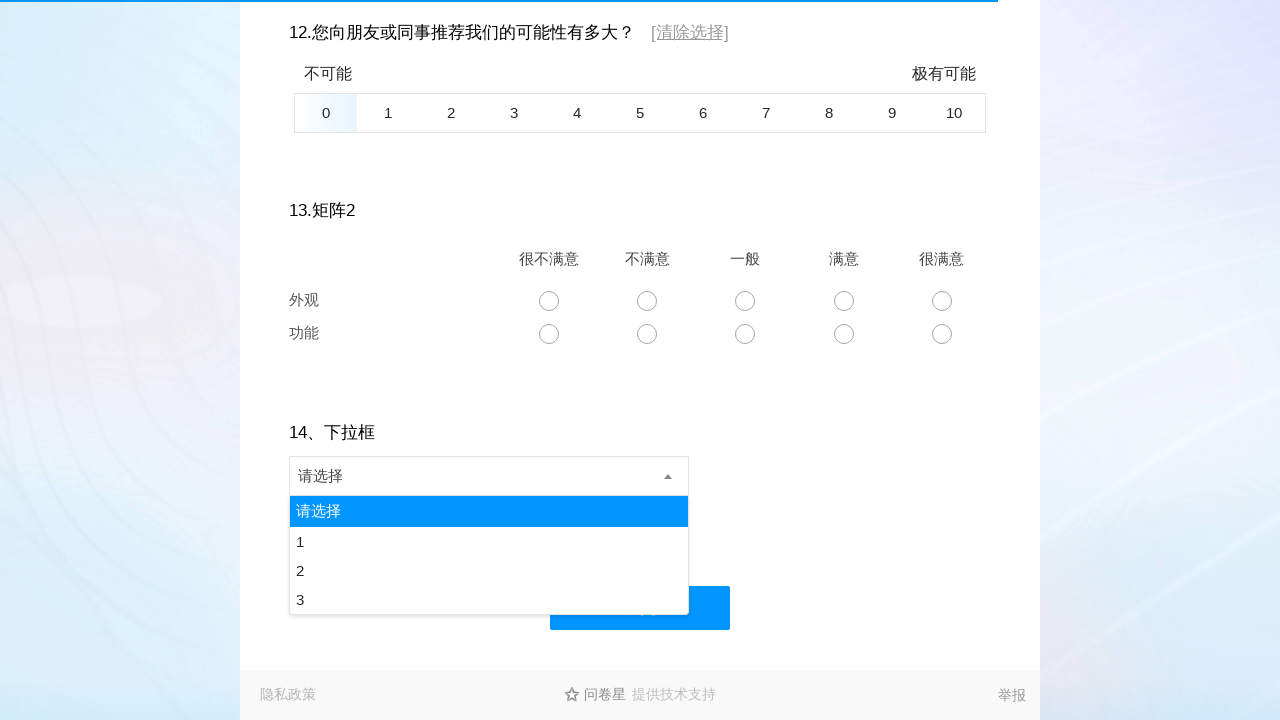

Selected option 2 of 4 from dropdown for question 14 at (489, 542) on //*[@id="select2-q14-results"]/li[2]
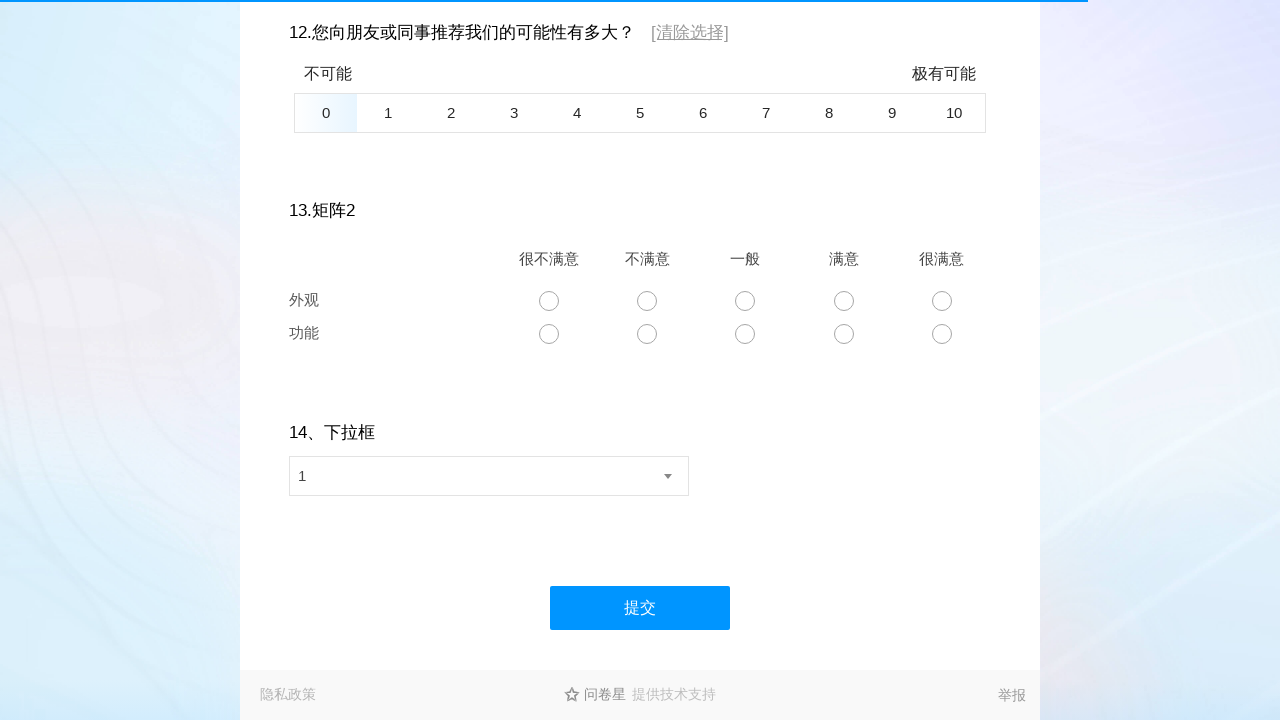

Waited before navigating to next page
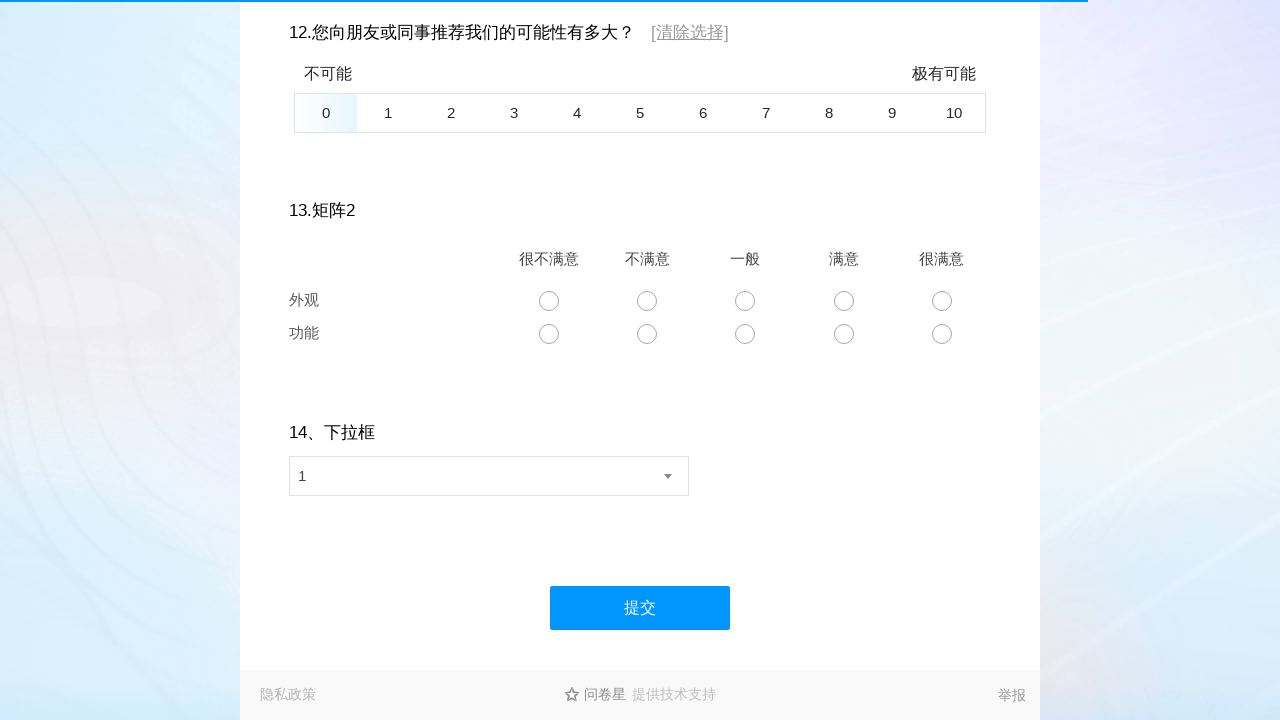

Clicked submit button to submit form at (640, 608) on xpath=//*[@id="ctlNext"]
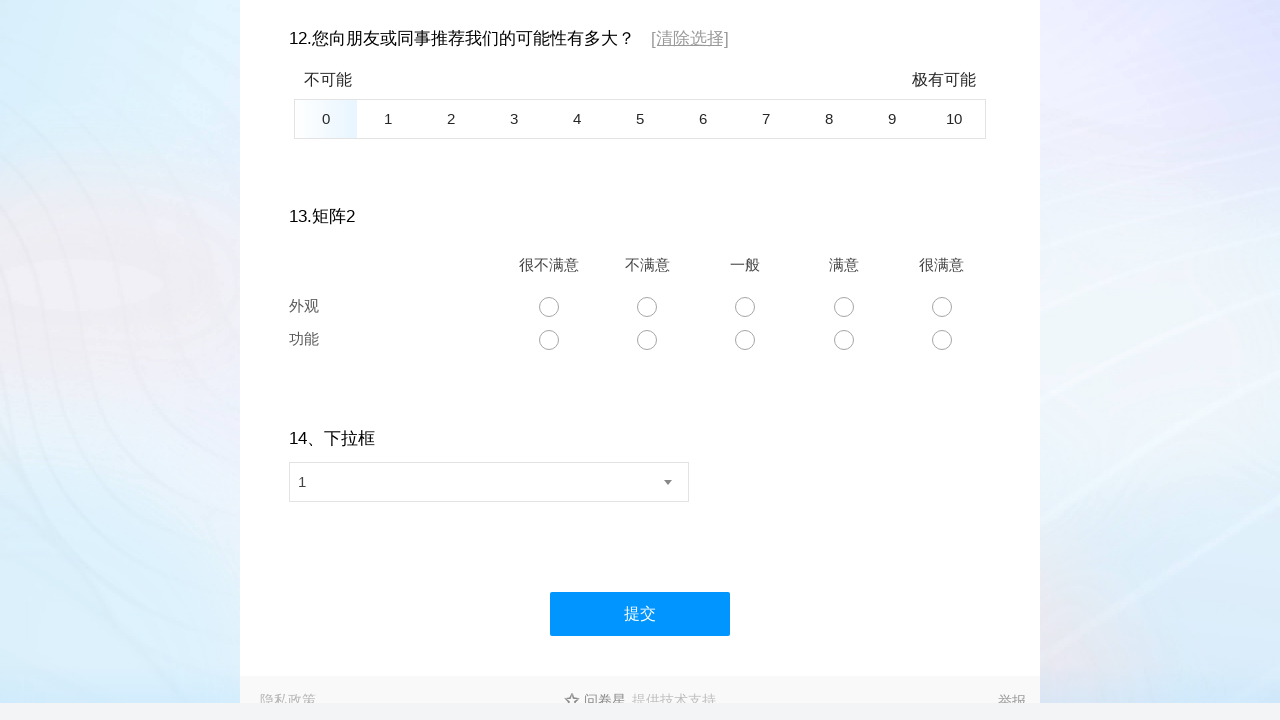

Waited for submission dialog to appear
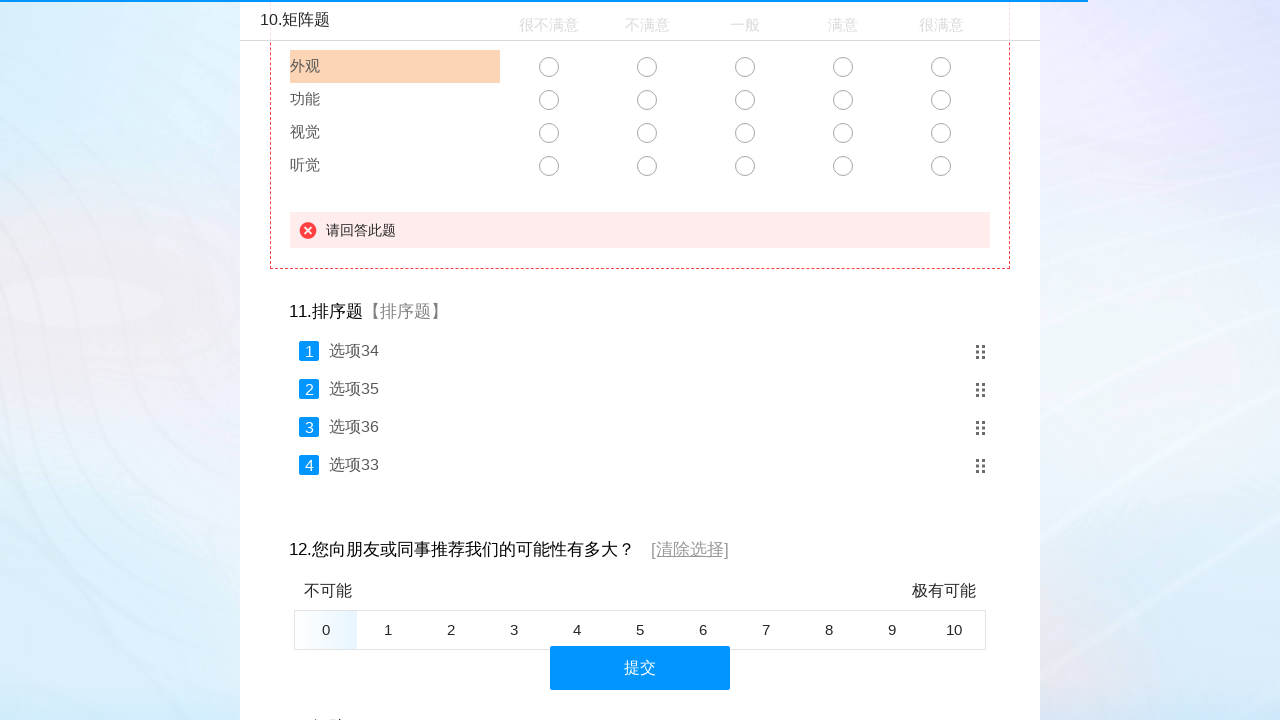

Submission dialog not found or already closed on //*[@id="layui-layer1"]/div[3]/a
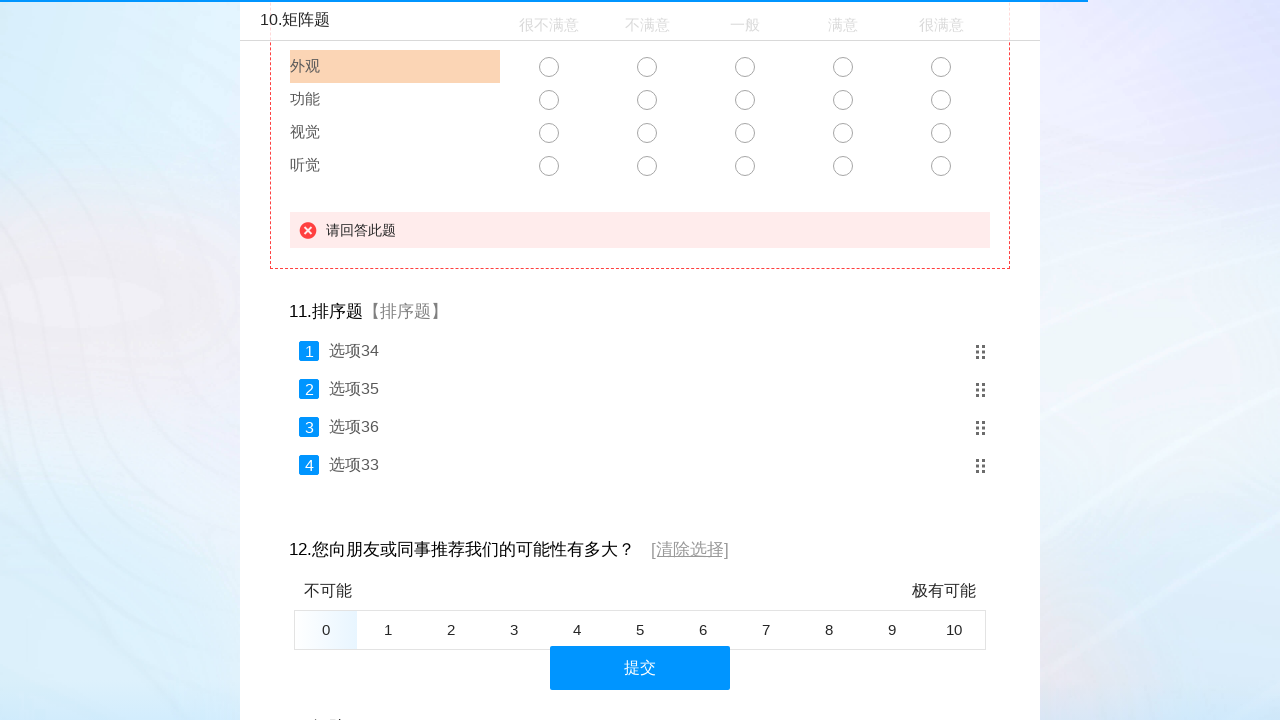

Smart detection button not found or not clickable on //*[@id="SM_BTN_1"]
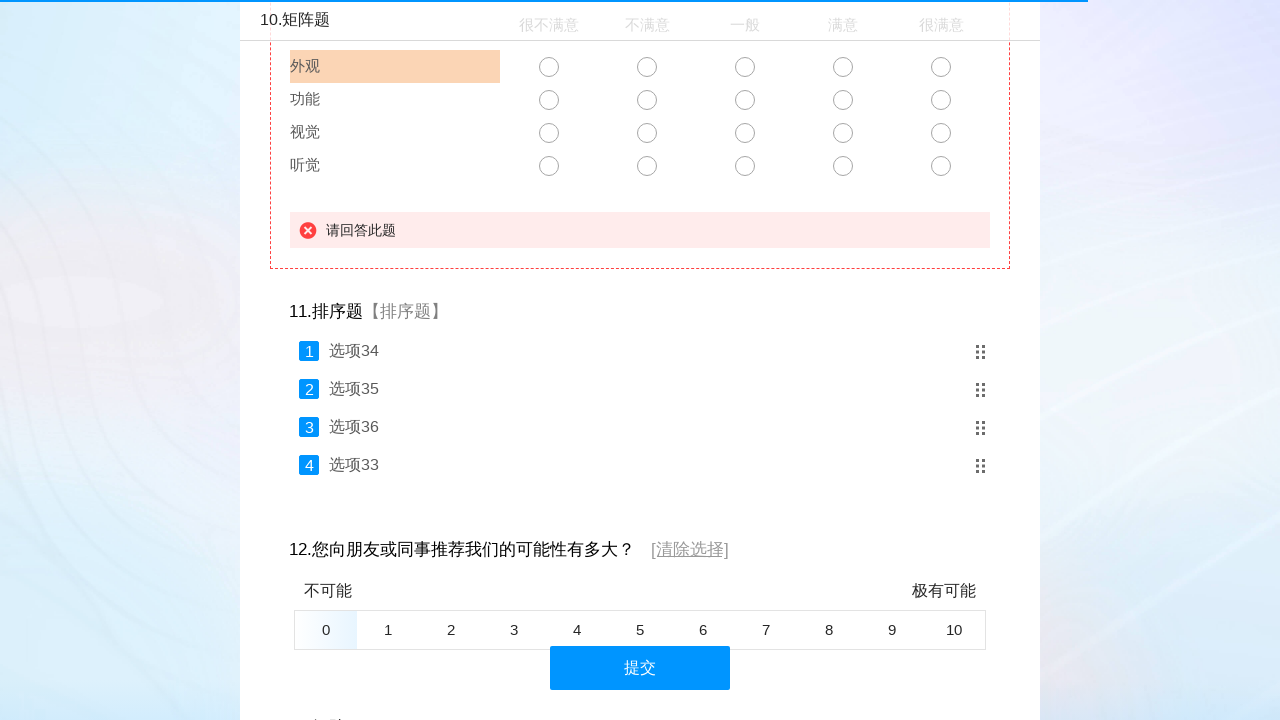

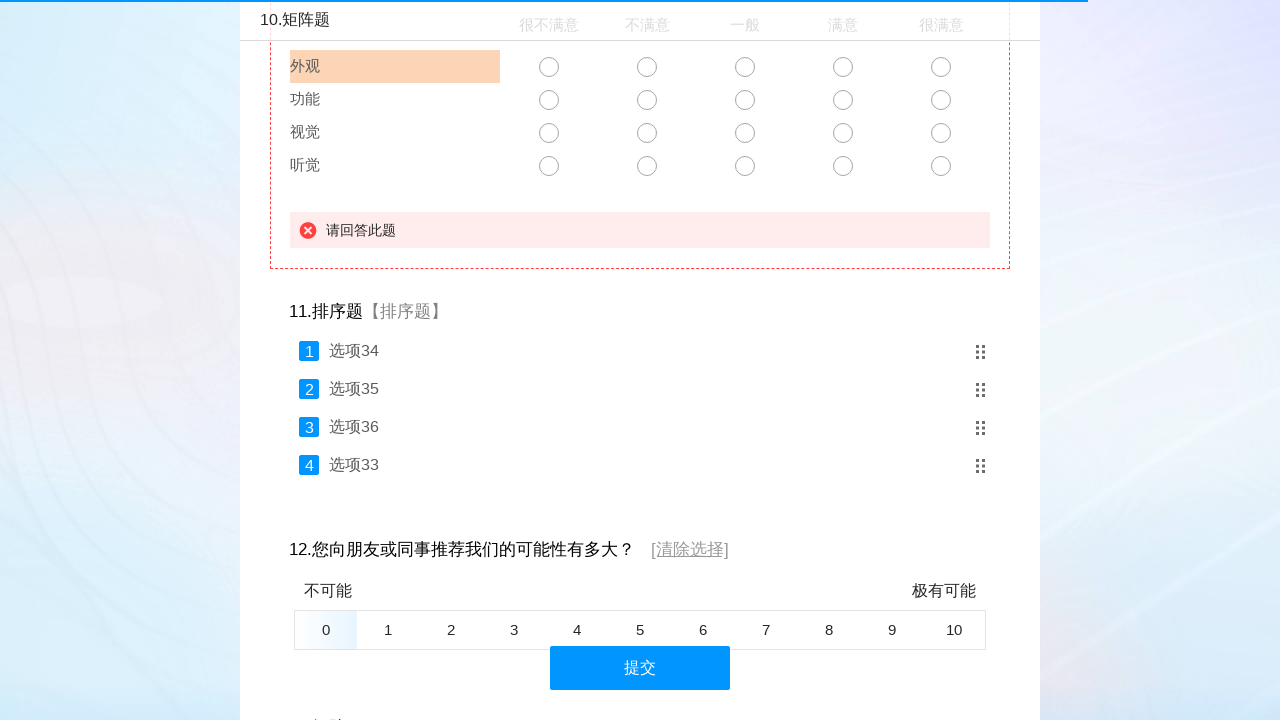